Automates playing the 2048 game by continuously sending arrow key inputs in a pattern (right, down, left, up)

Starting URL: https://gabrielecirulli.github.io/2048/

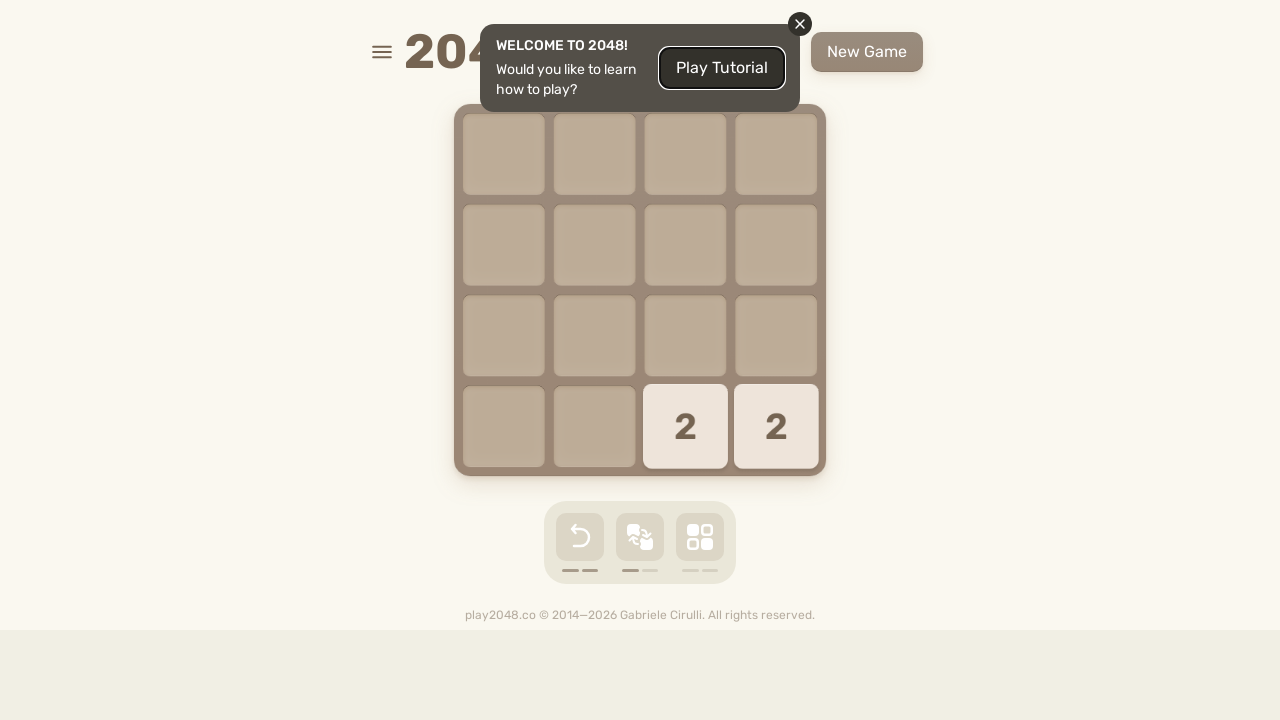

Focused on game area by clicking body at (640, 360) on body
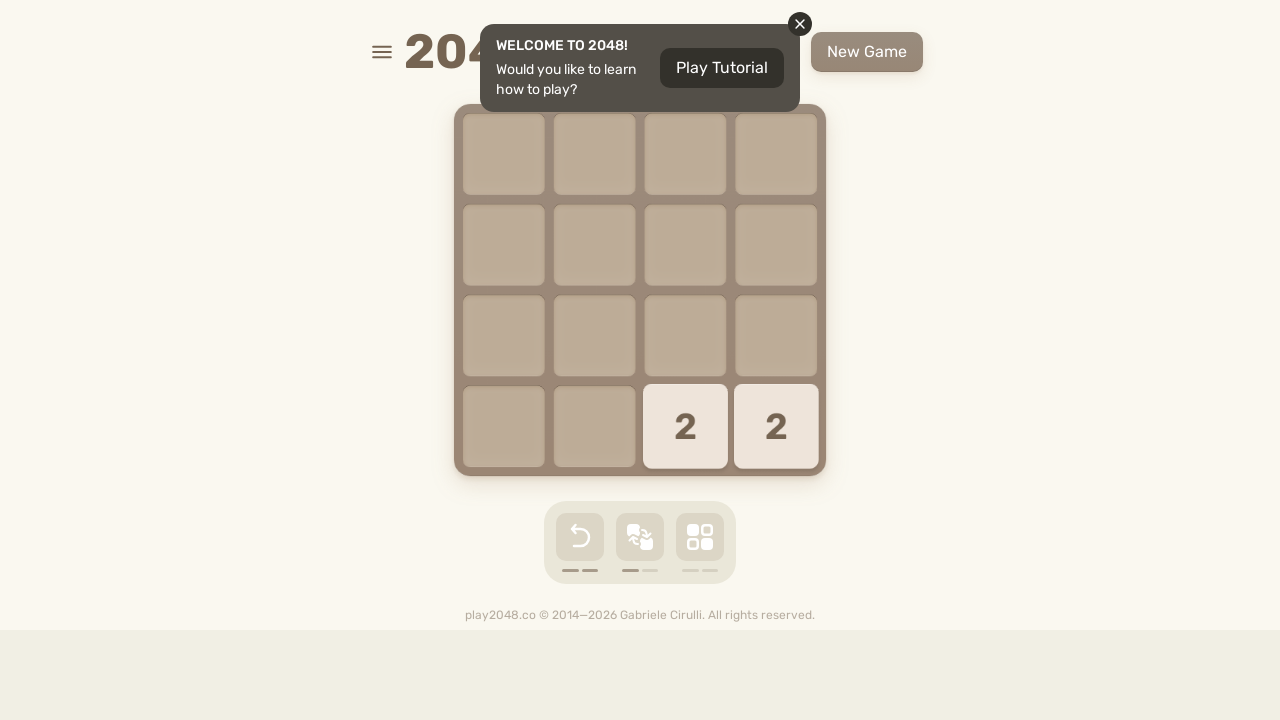

Pressed ArrowRight key
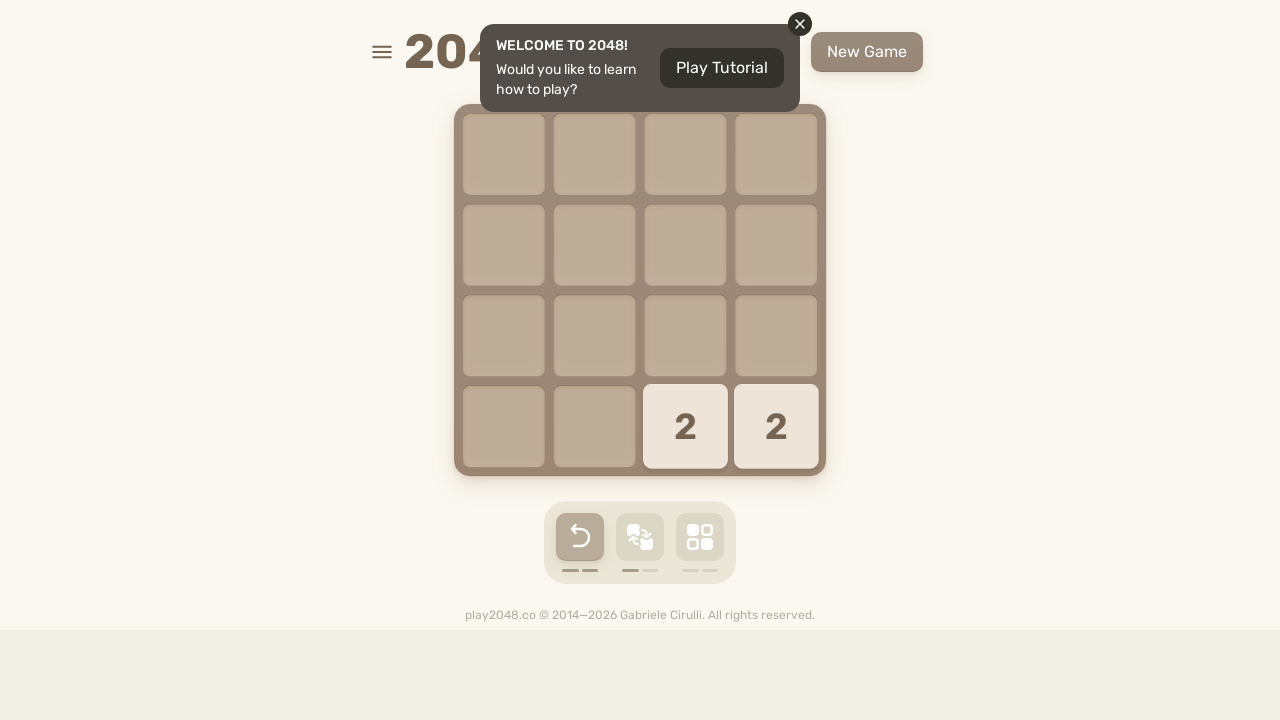

Pressed ArrowDown key
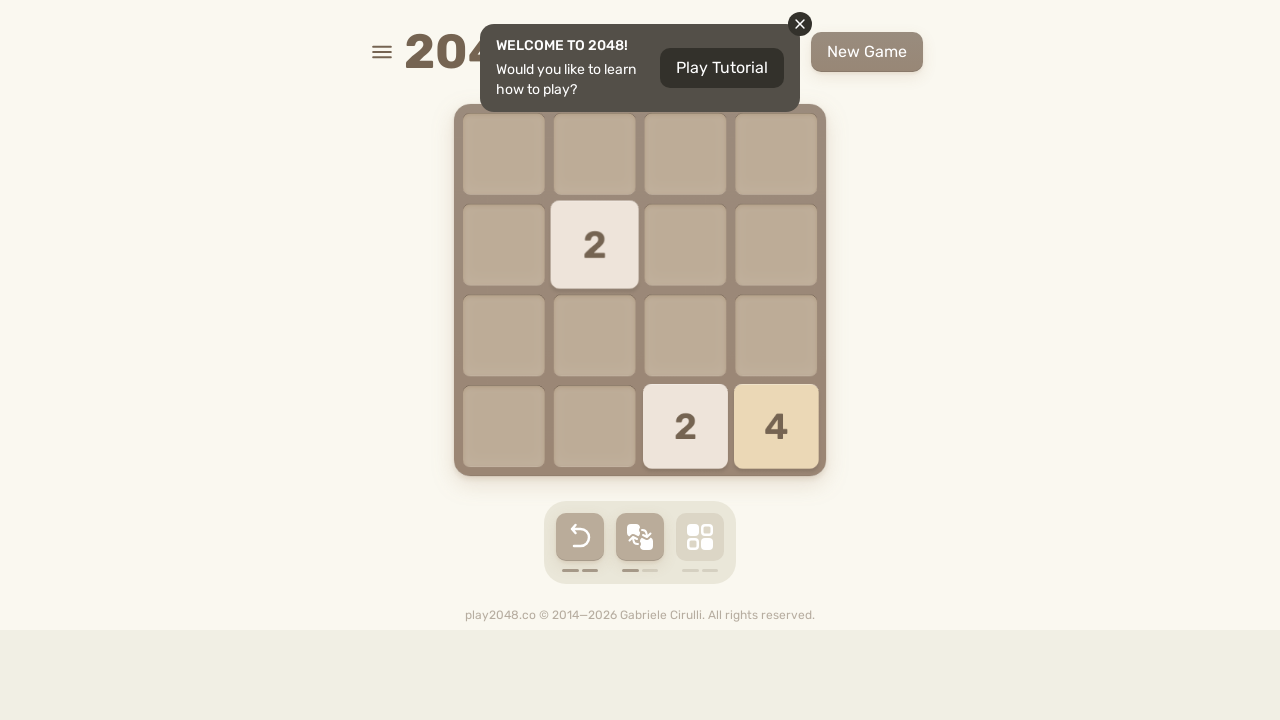

Pressed ArrowLeft key
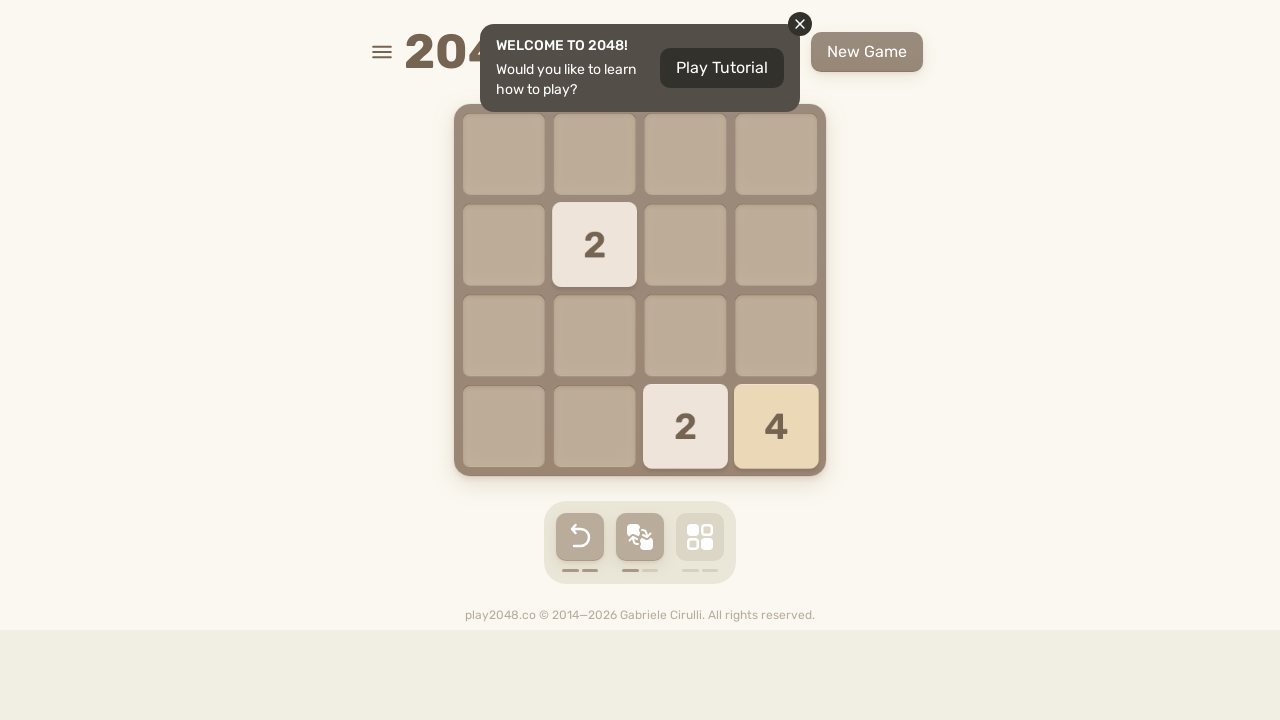

Pressed ArrowUp key
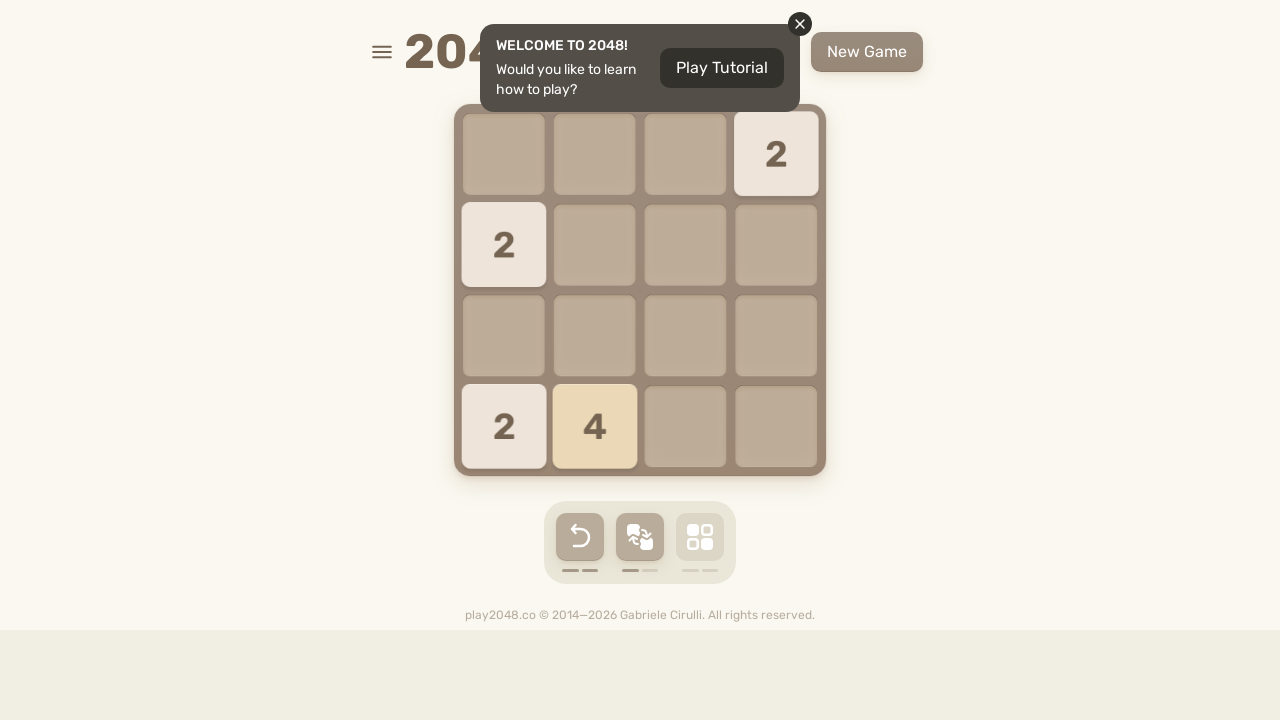

Waited 100ms between move cycles
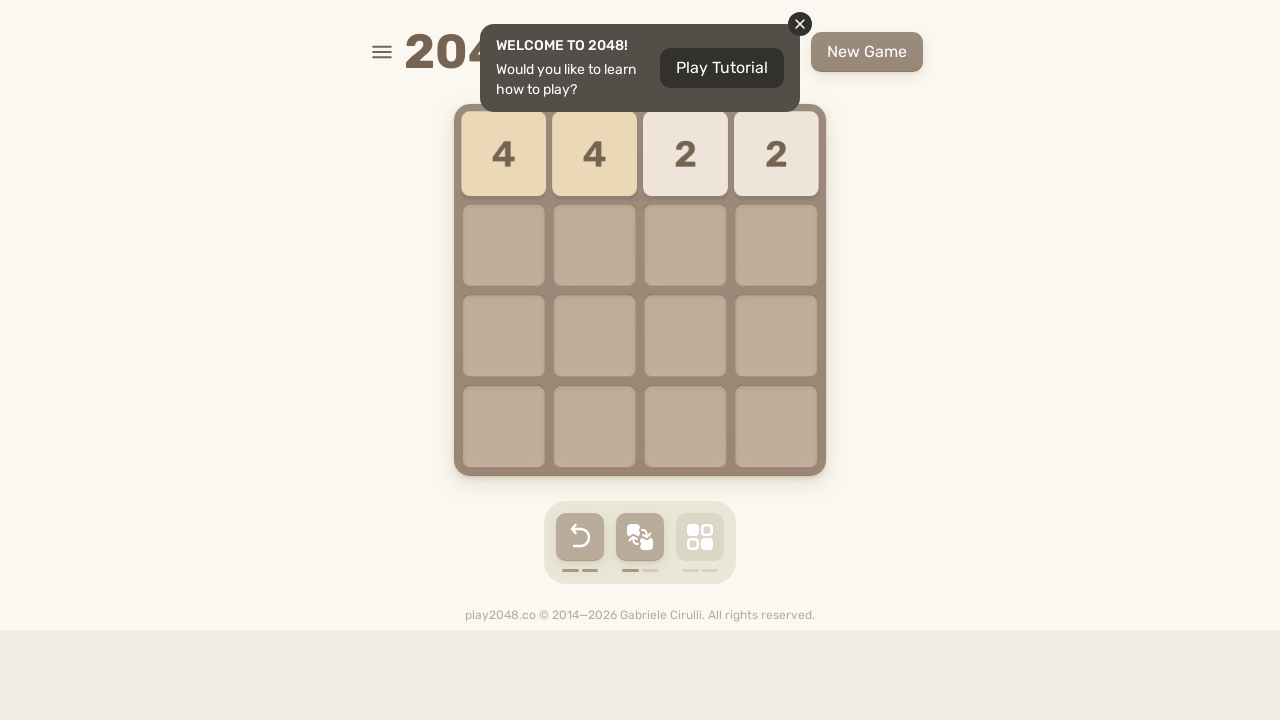

Pressed ArrowRight key
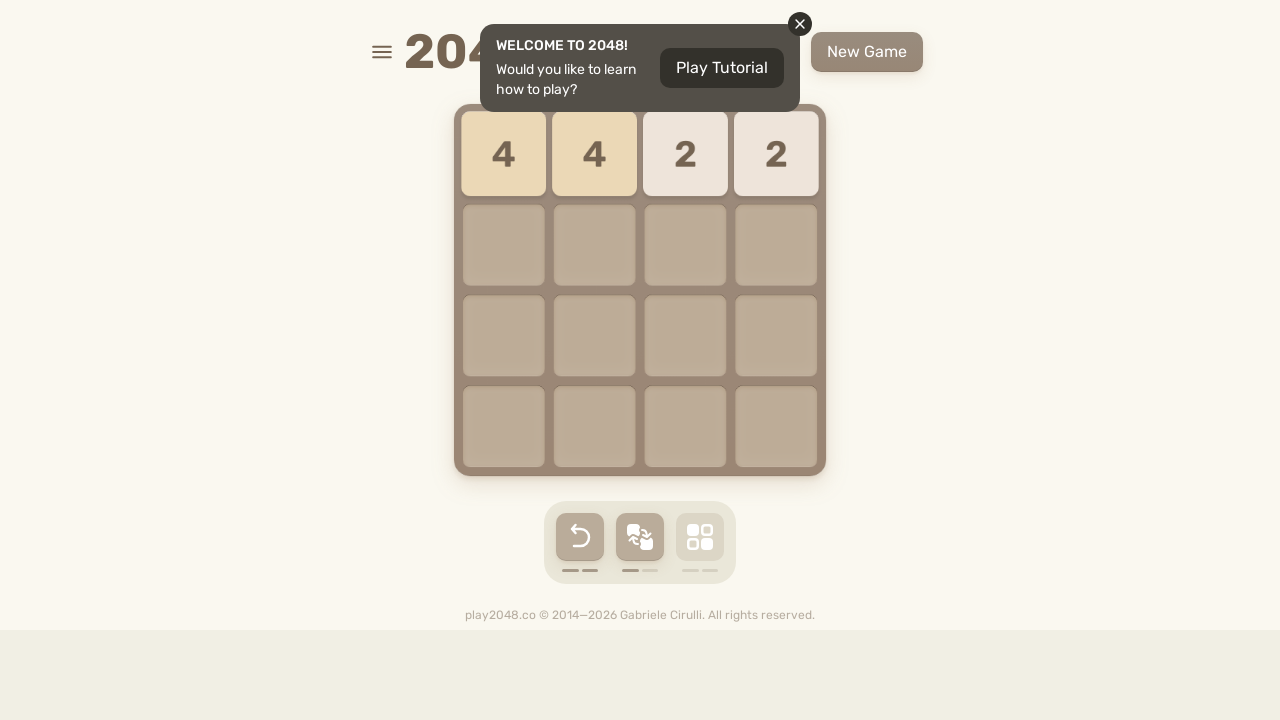

Pressed ArrowDown key
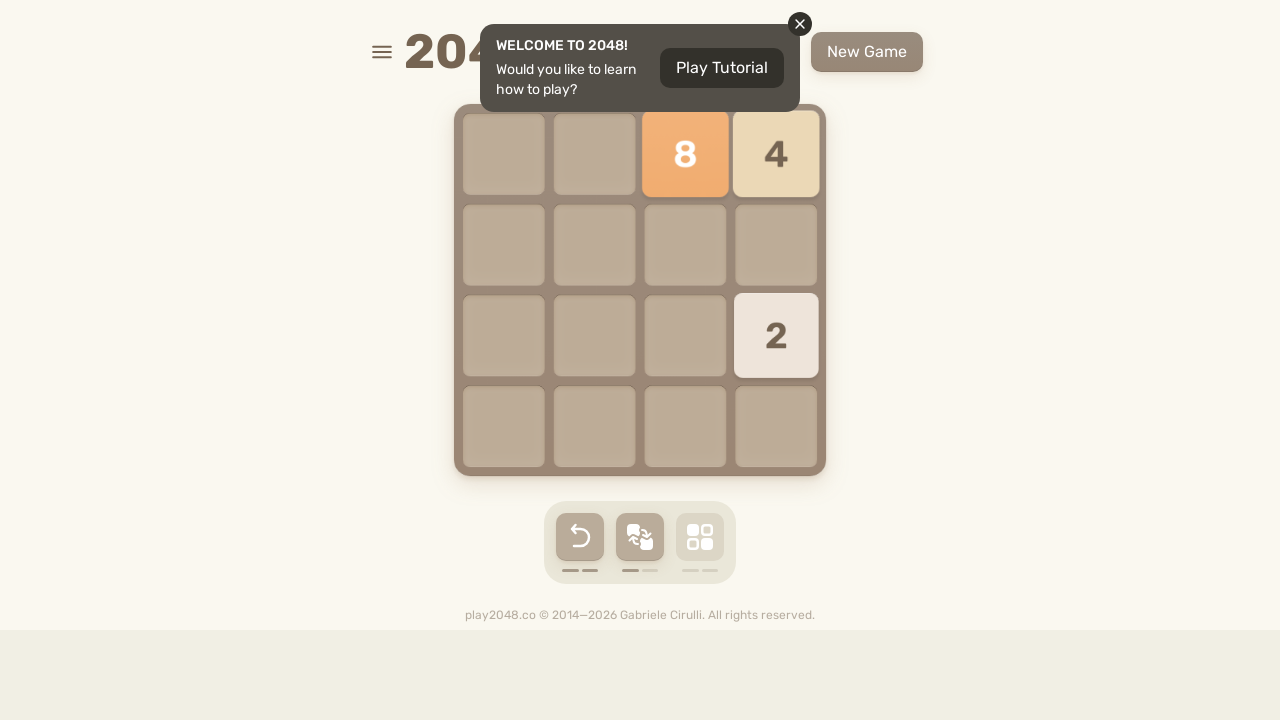

Pressed ArrowLeft key
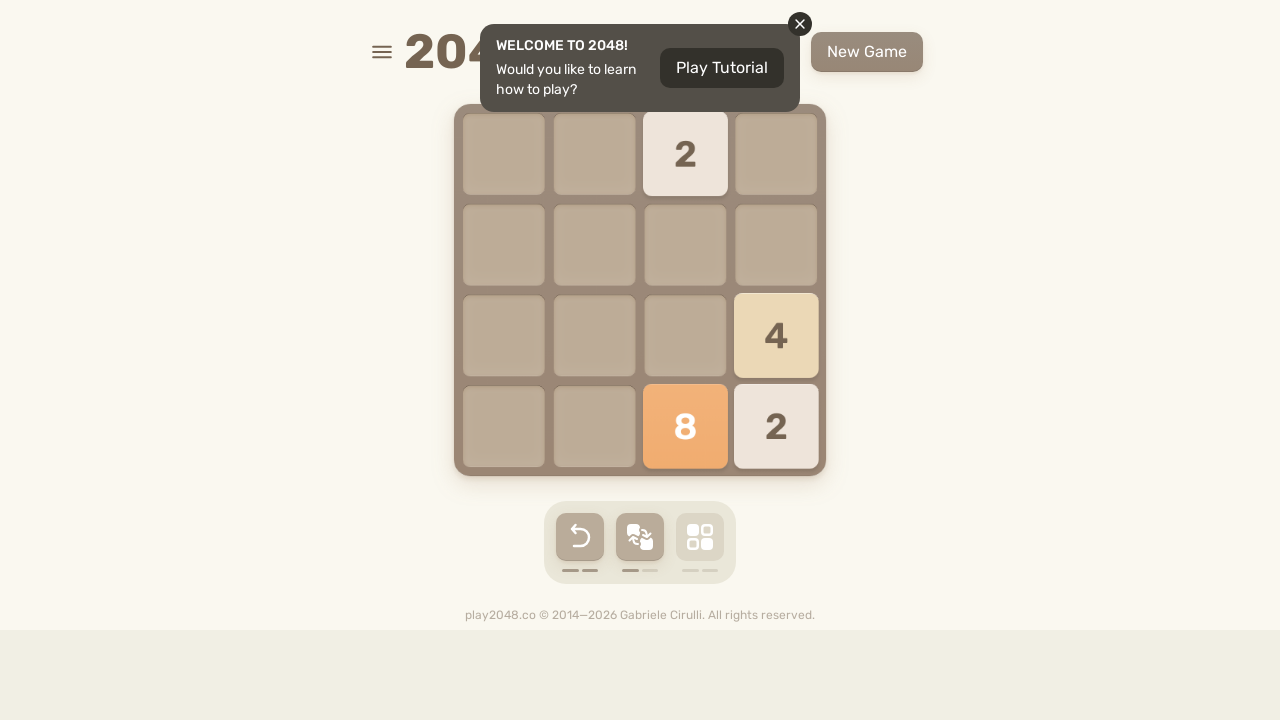

Pressed ArrowUp key
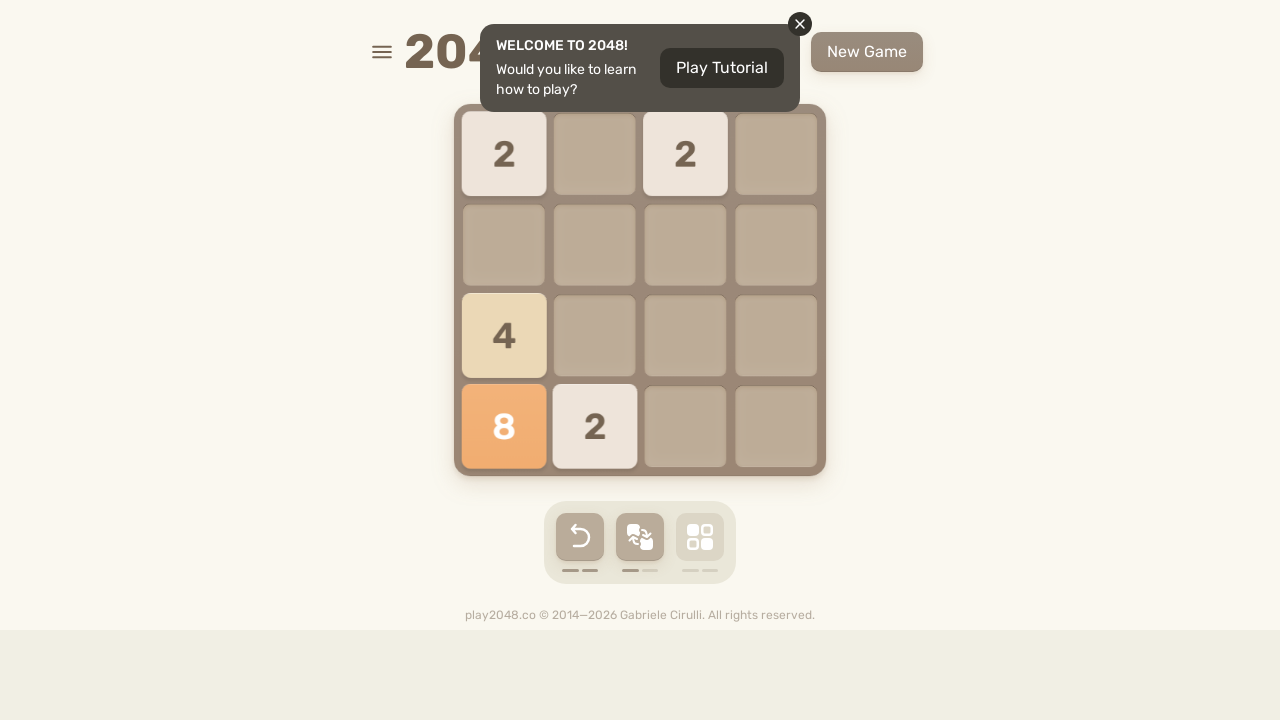

Waited 100ms between move cycles
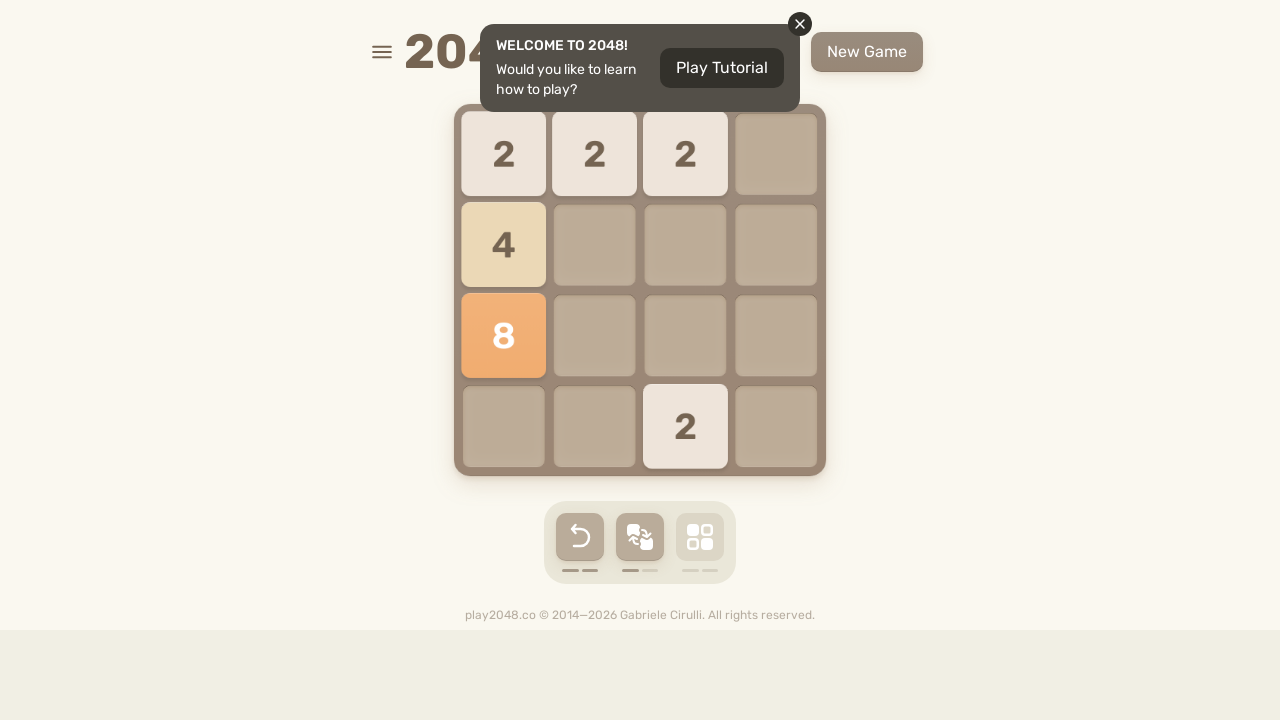

Pressed ArrowRight key
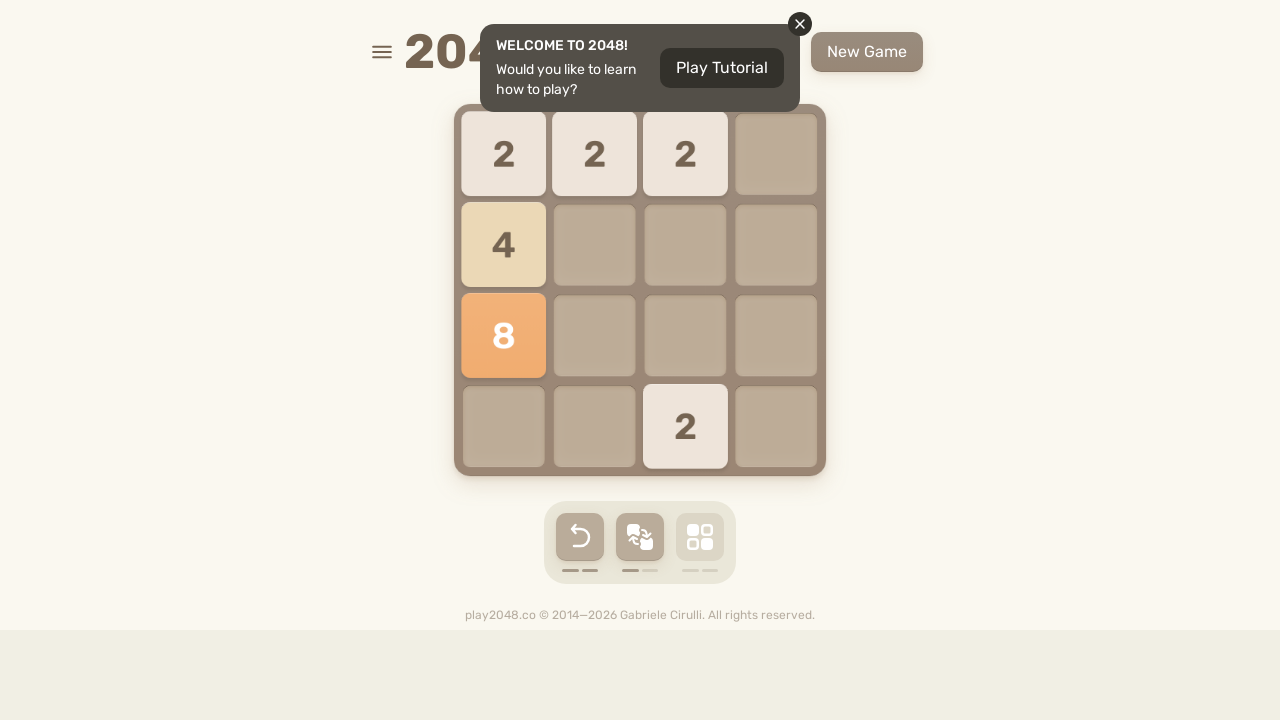

Pressed ArrowDown key
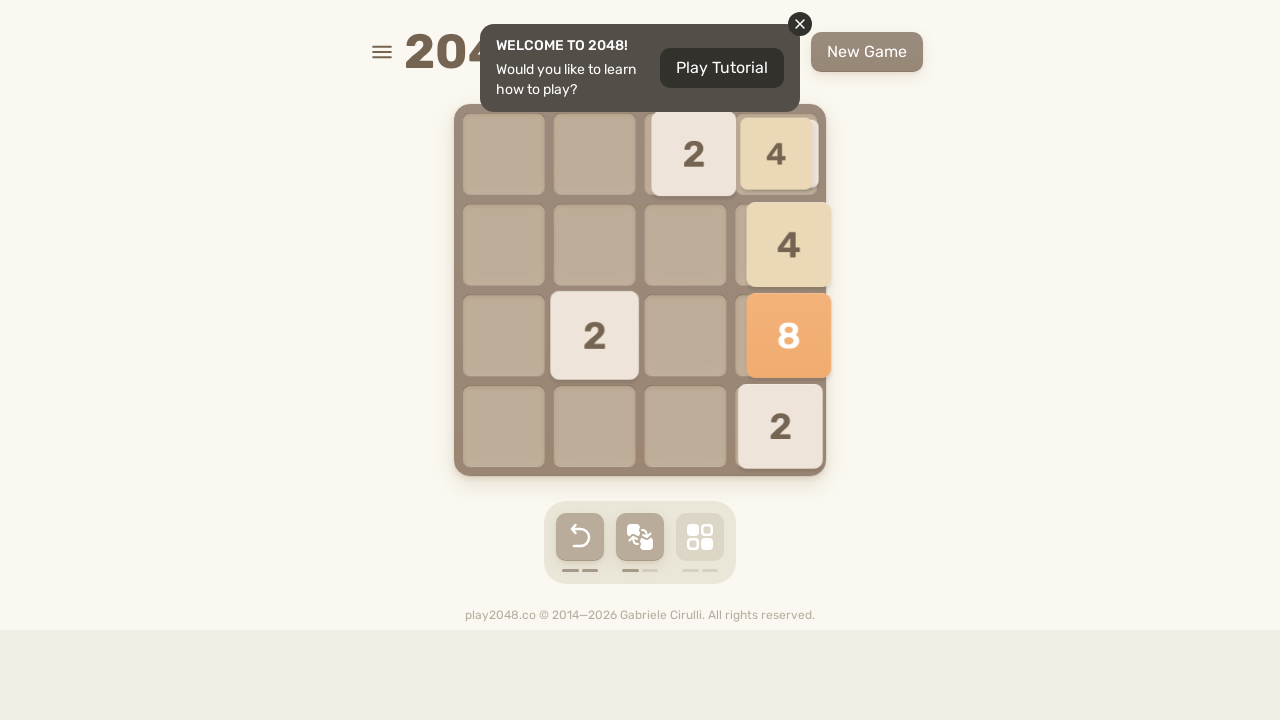

Pressed ArrowLeft key
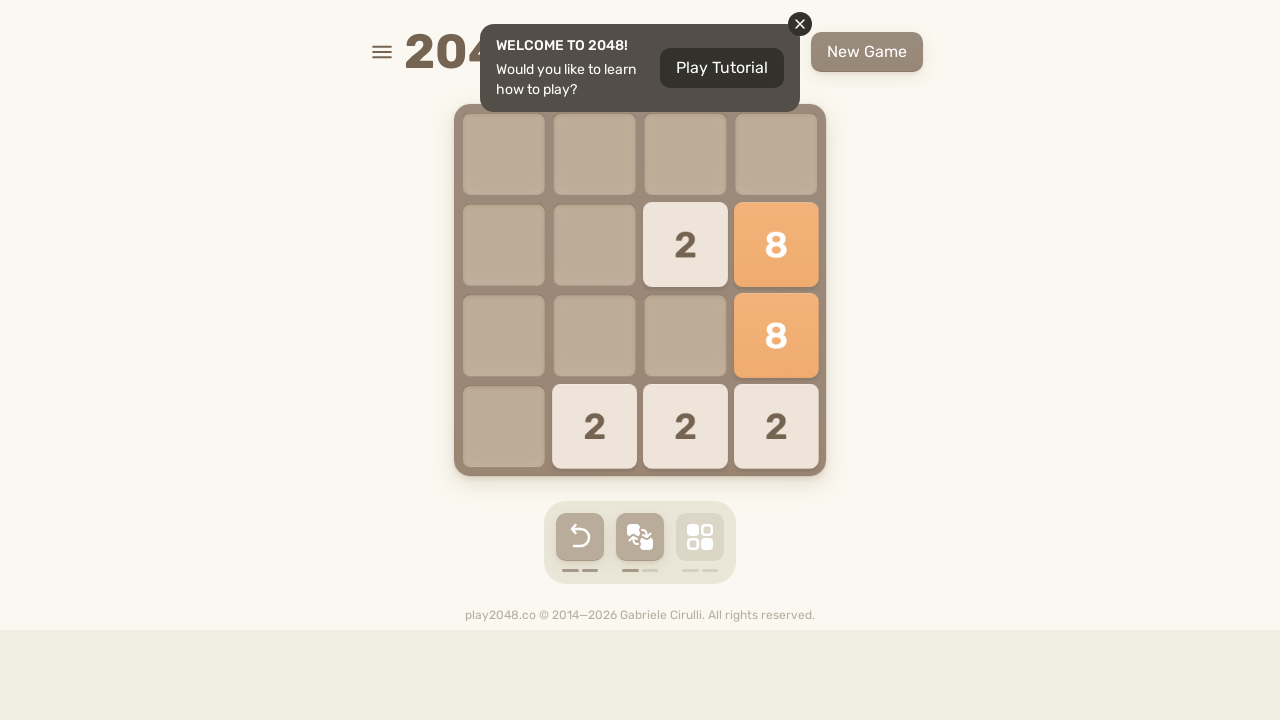

Pressed ArrowUp key
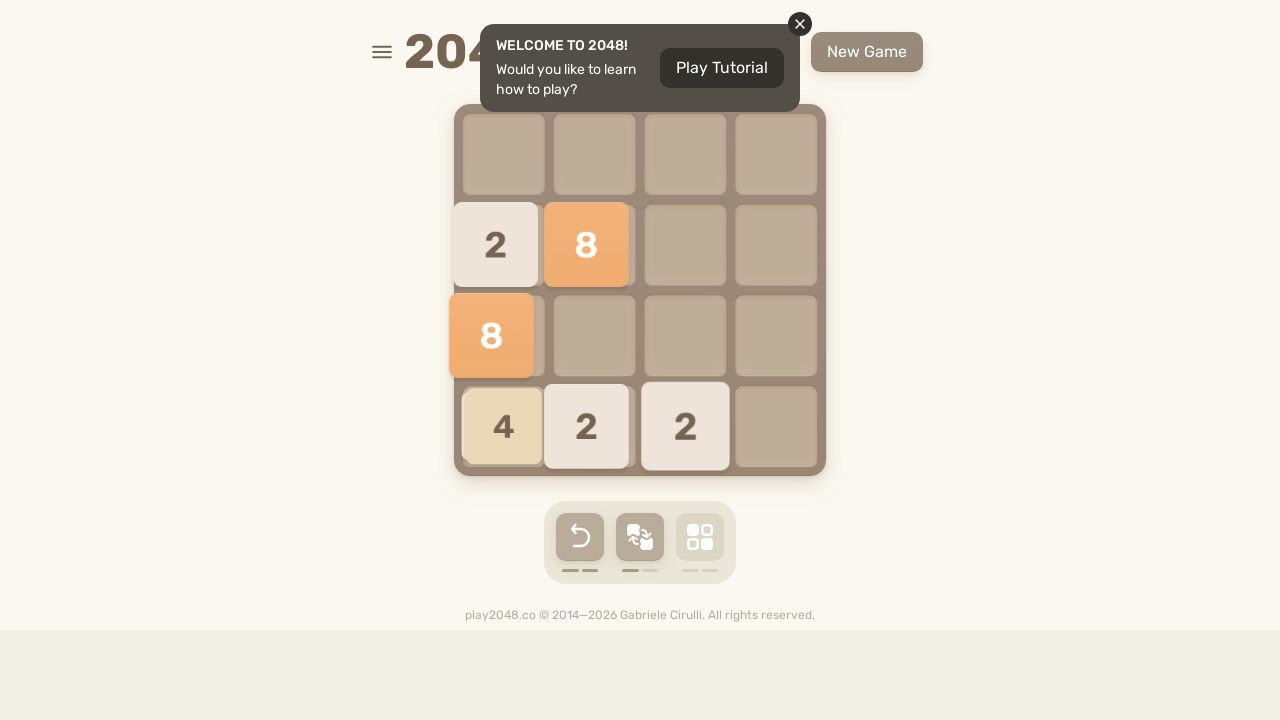

Waited 100ms between move cycles
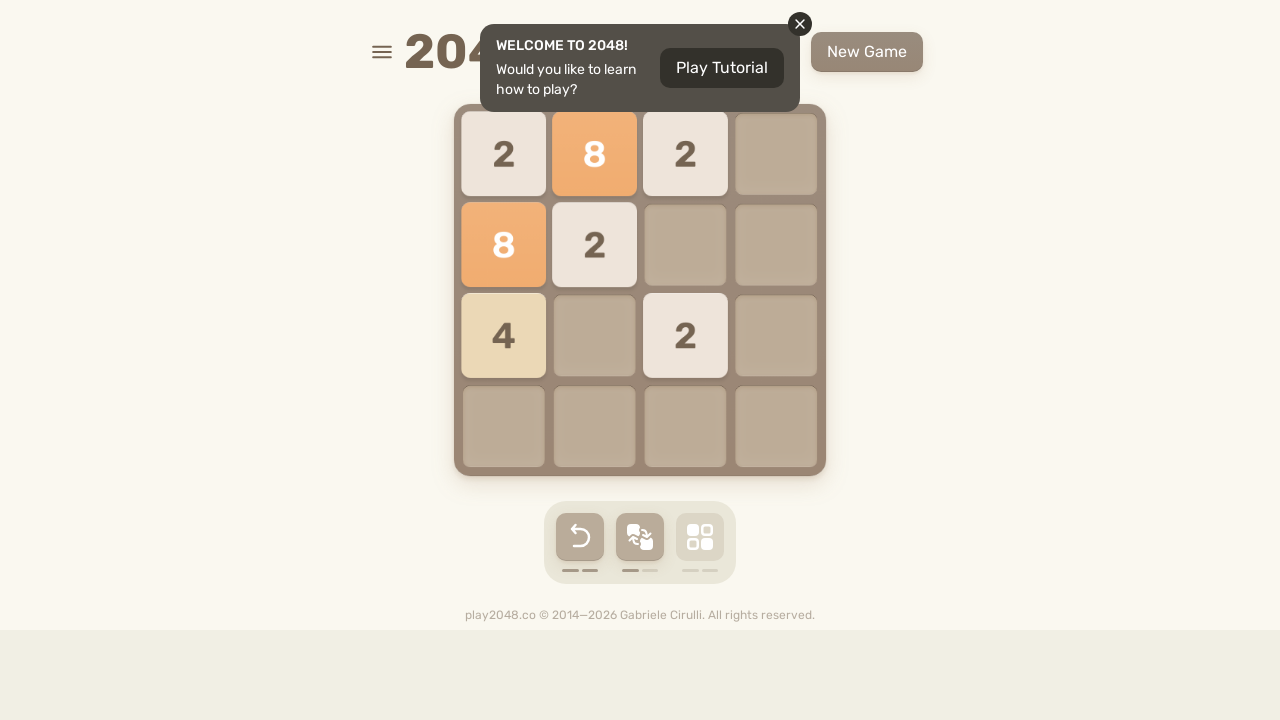

Pressed ArrowRight key
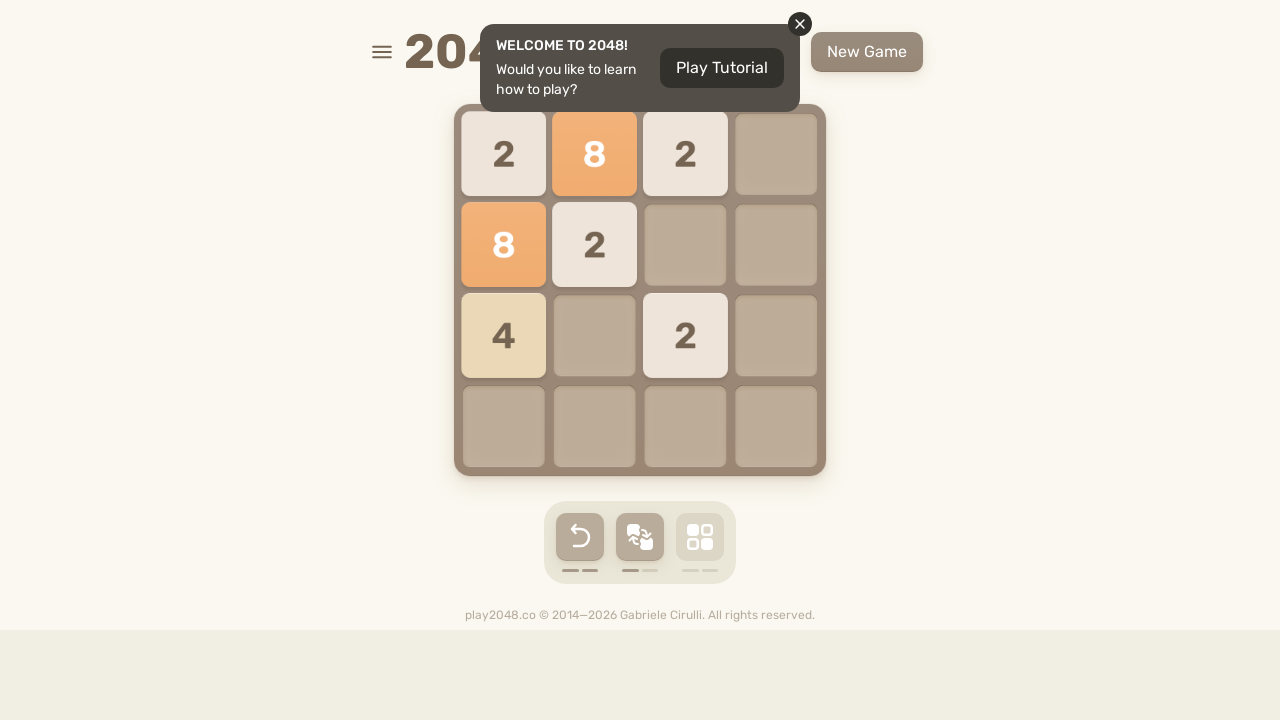

Pressed ArrowDown key
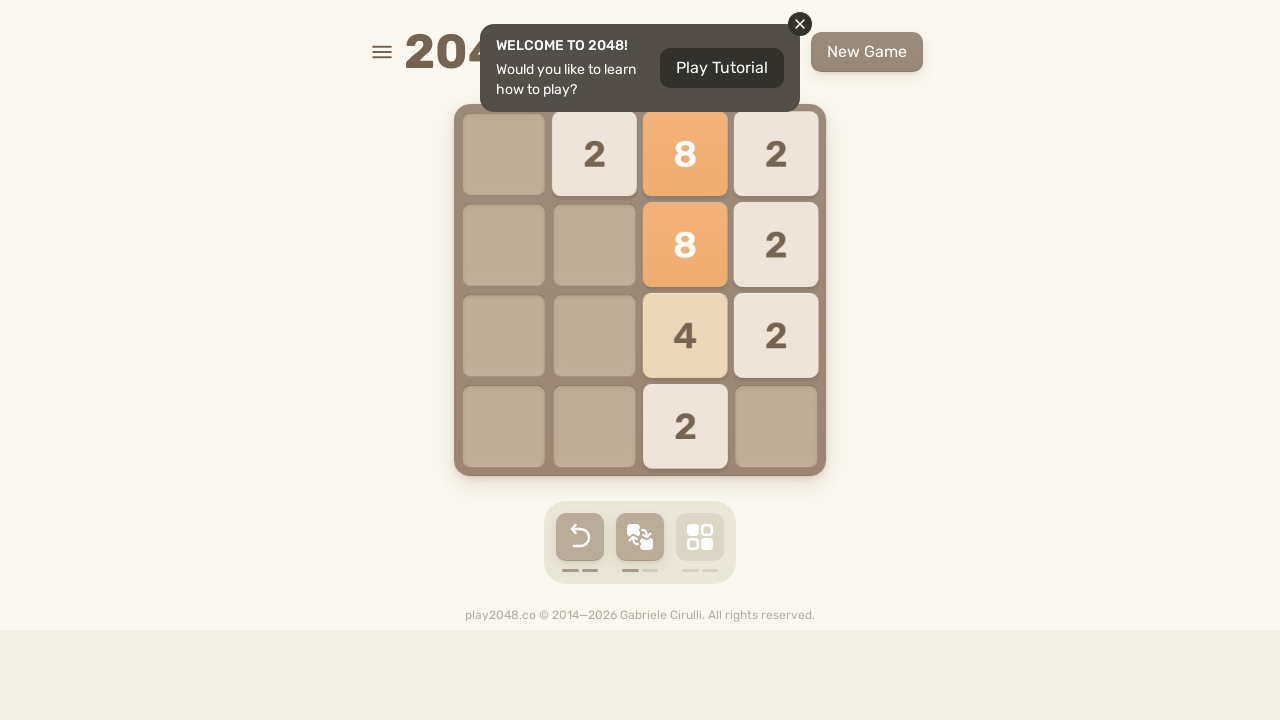

Pressed ArrowLeft key
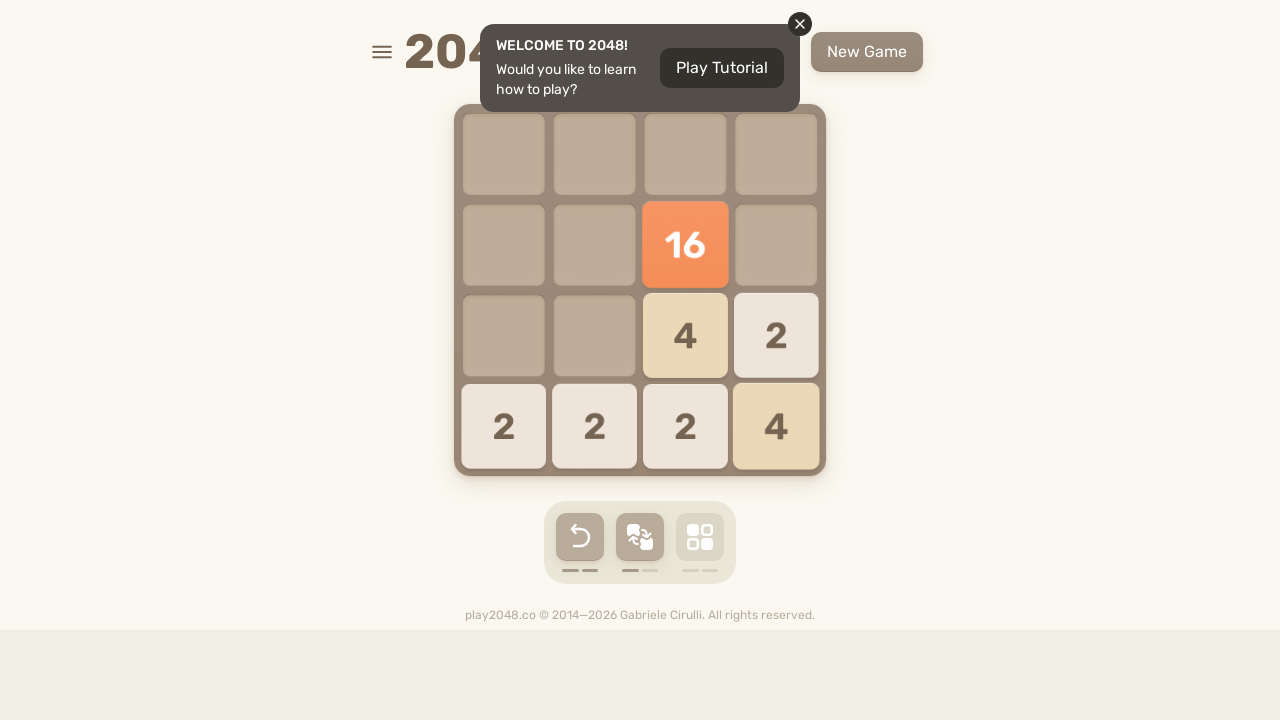

Pressed ArrowUp key
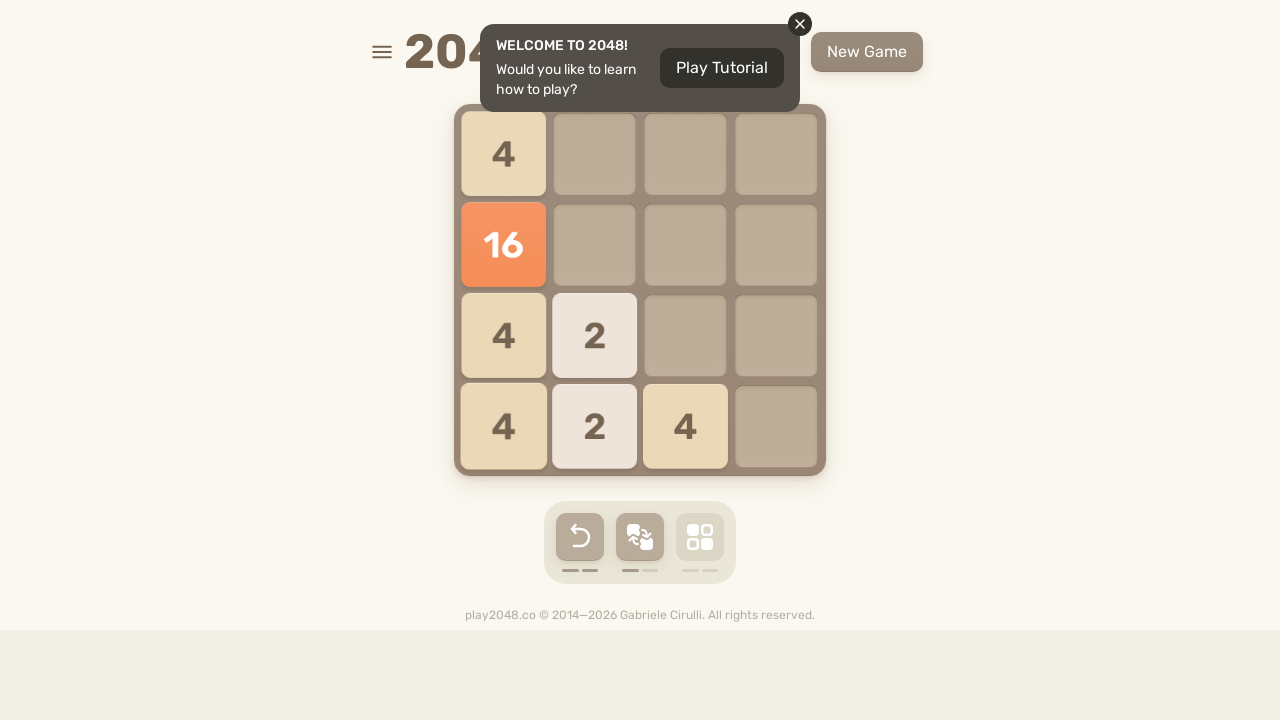

Waited 100ms between move cycles
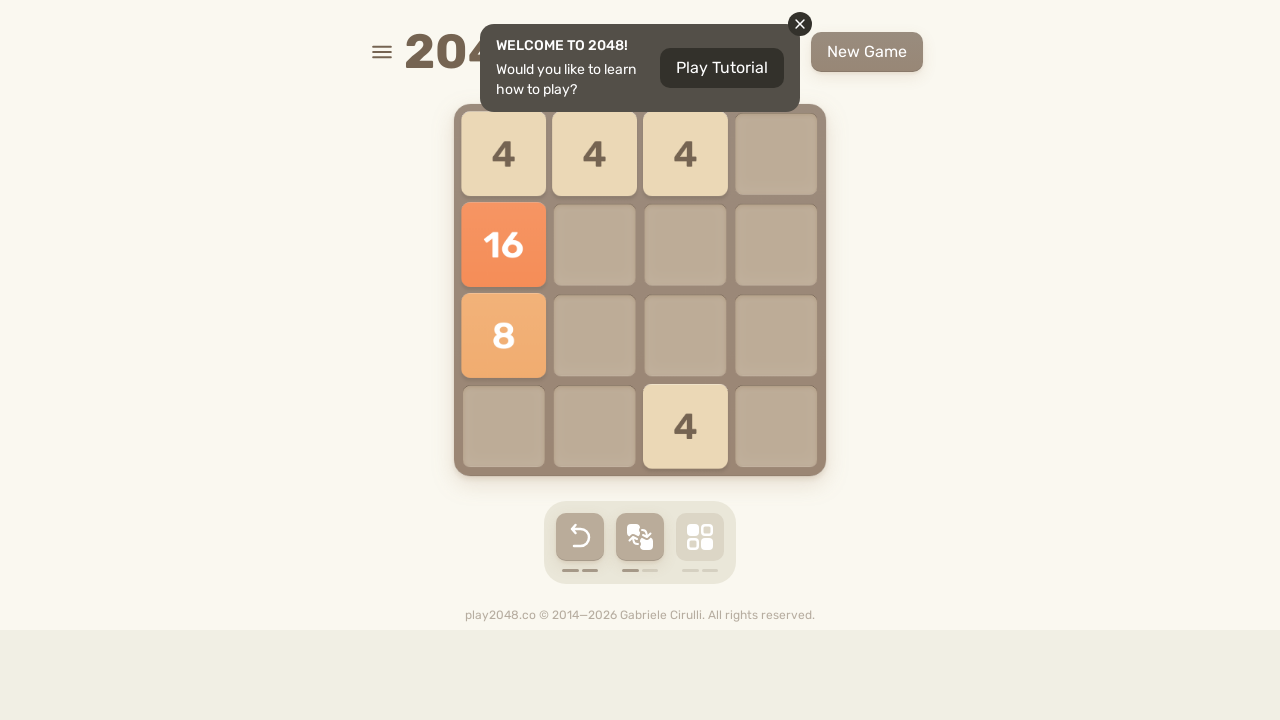

Pressed ArrowRight key
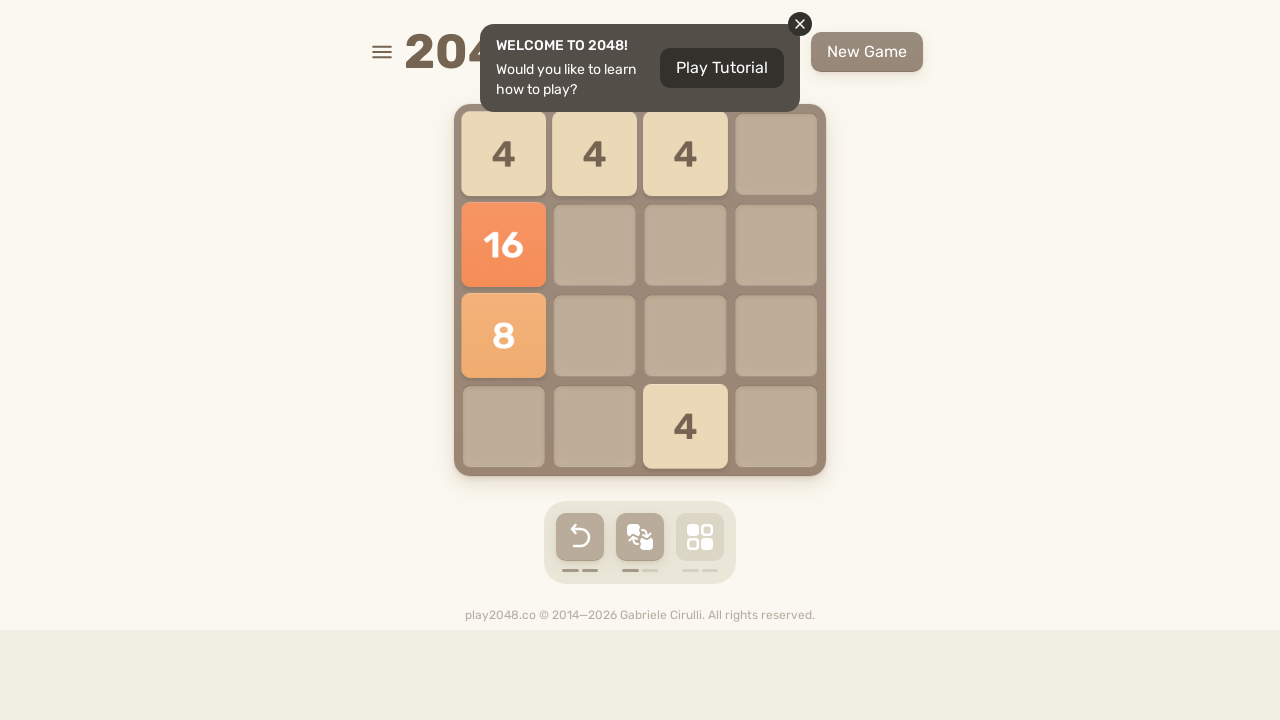

Pressed ArrowDown key
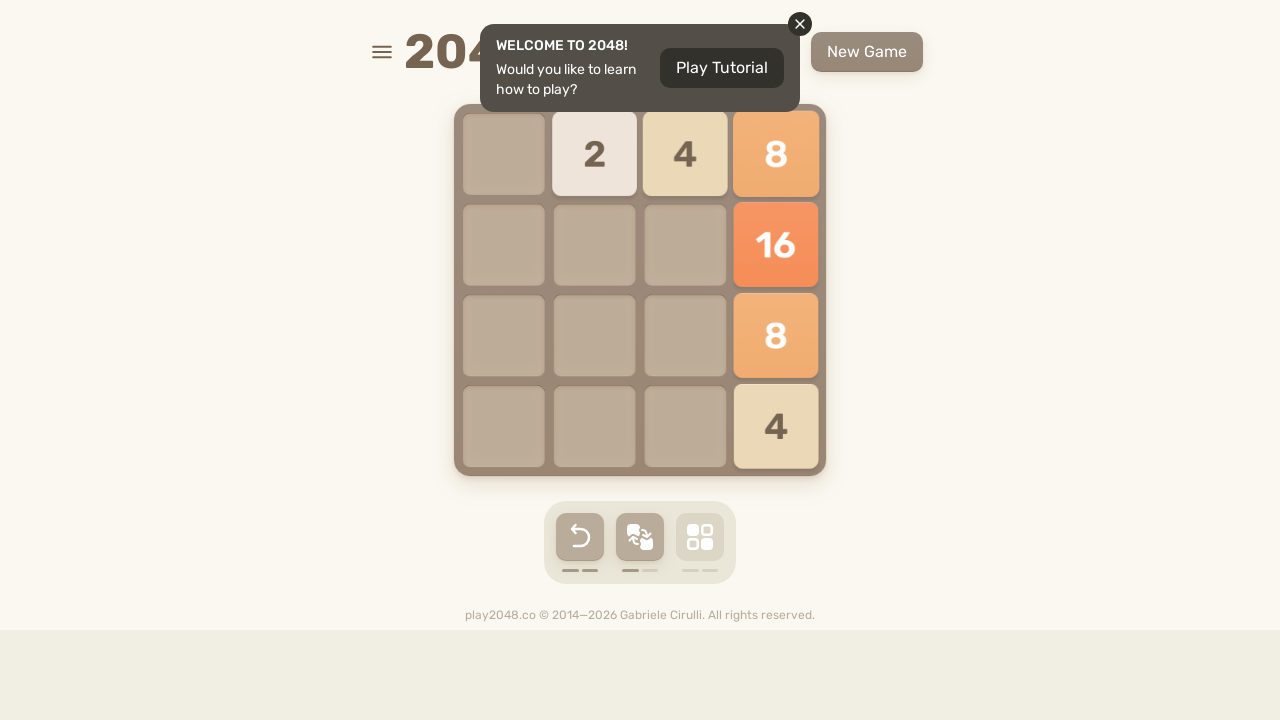

Pressed ArrowLeft key
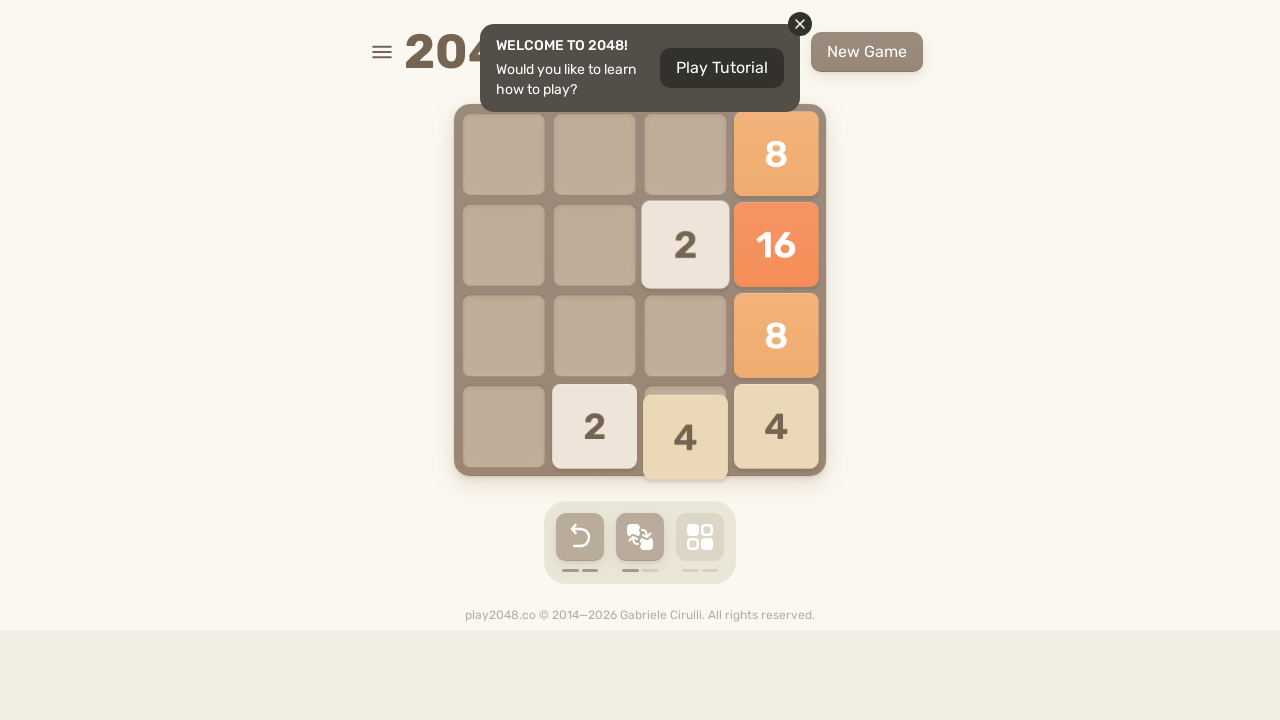

Pressed ArrowUp key
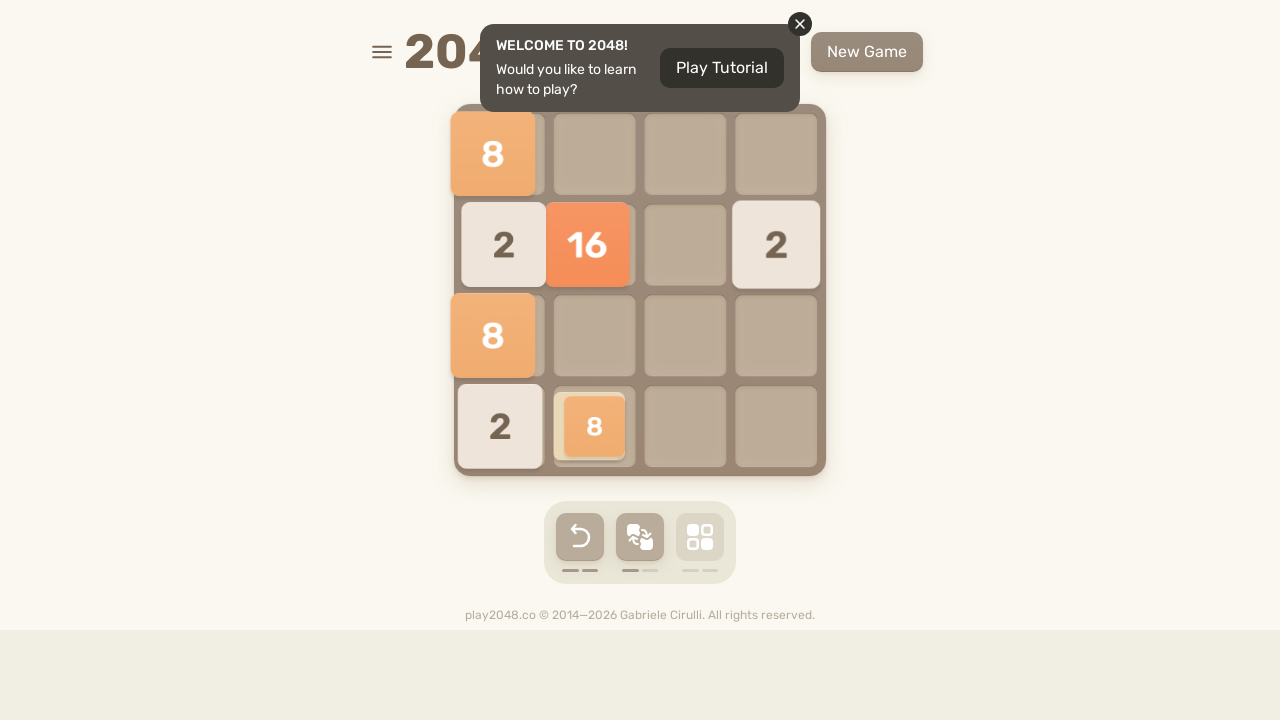

Waited 100ms between move cycles
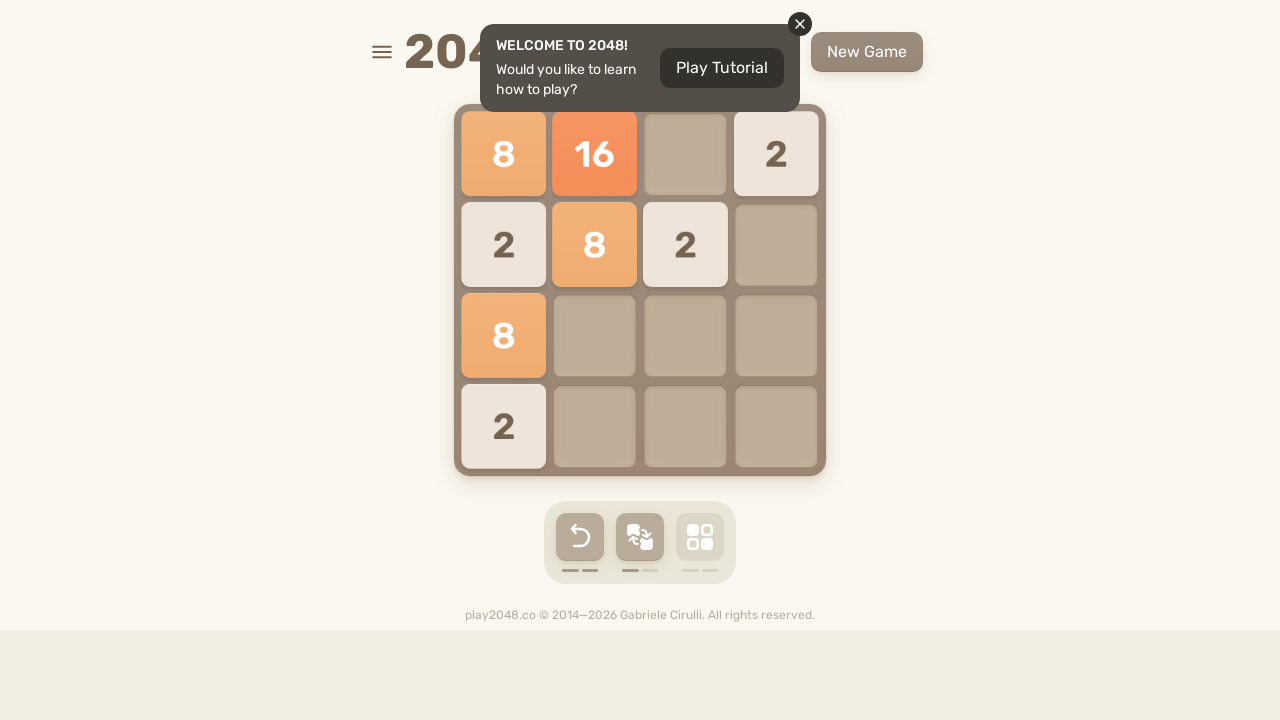

Pressed ArrowRight key
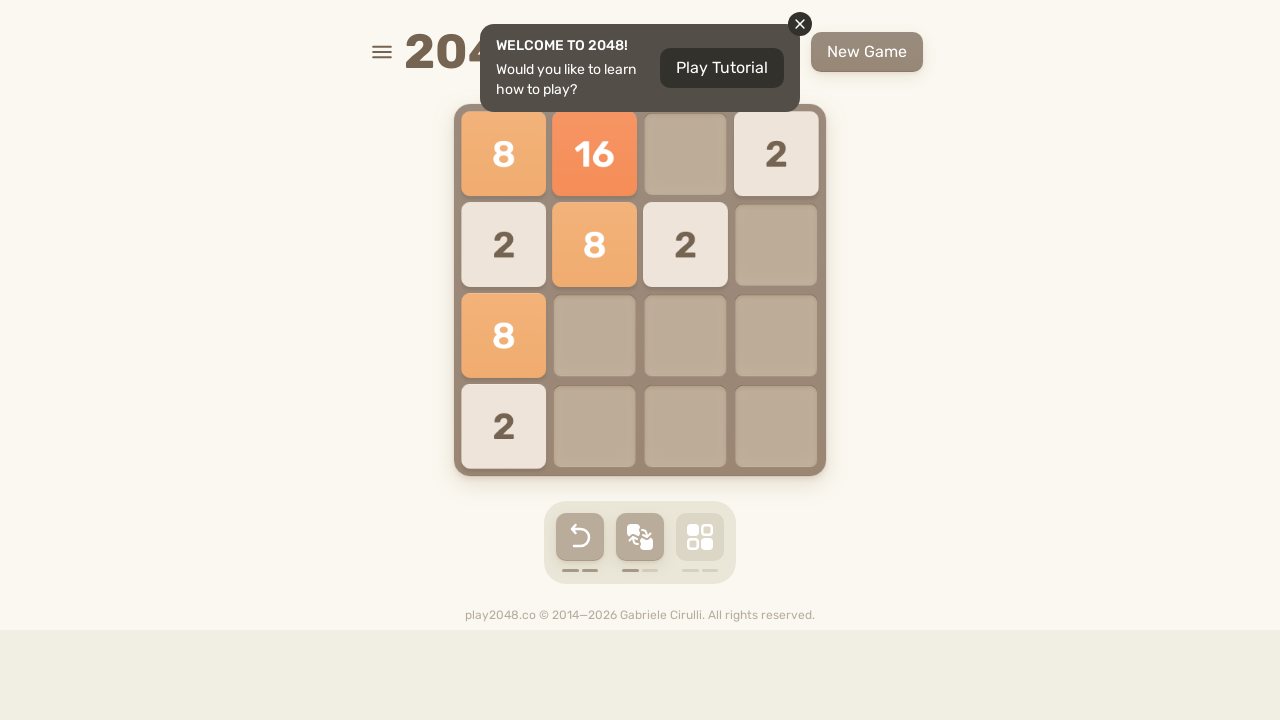

Pressed ArrowDown key
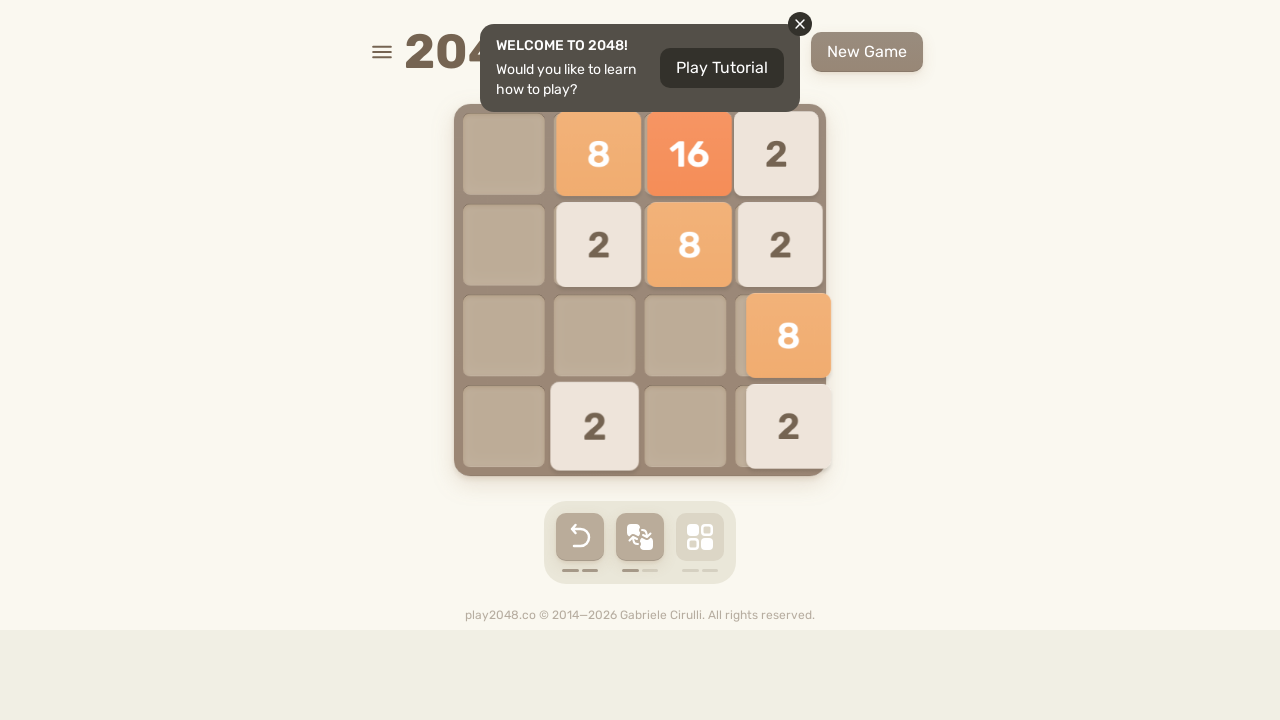

Pressed ArrowLeft key
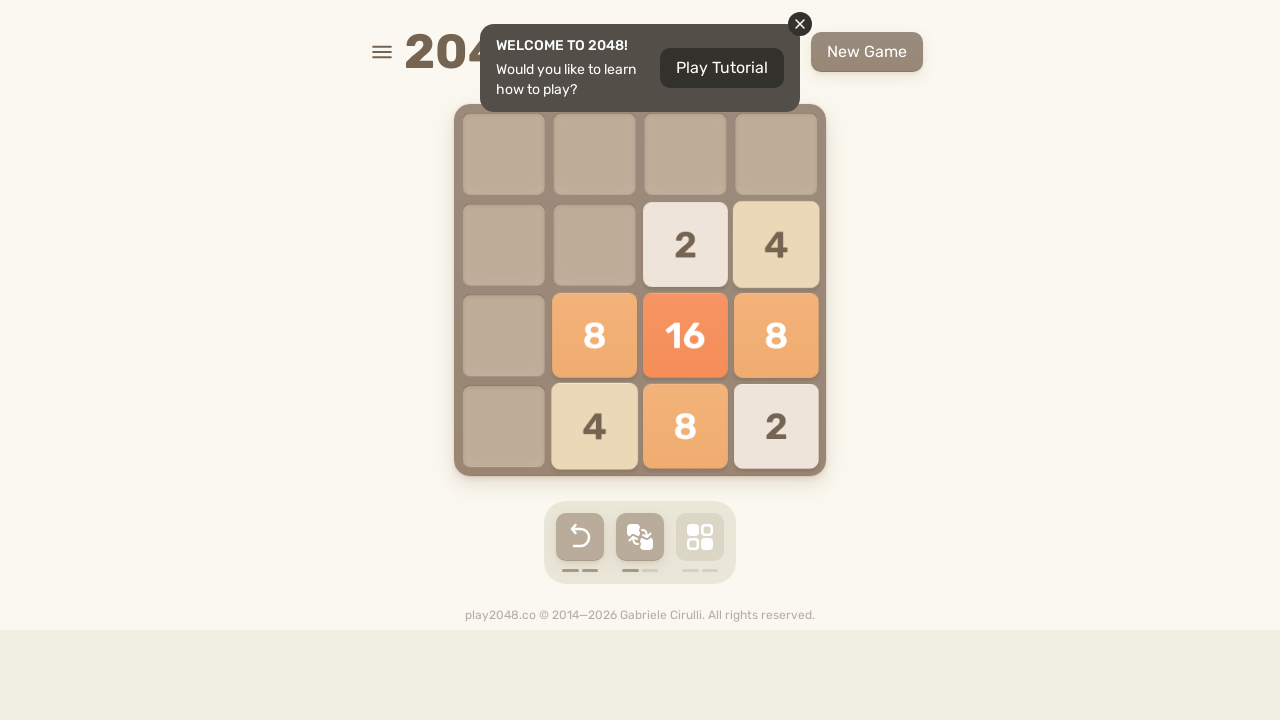

Pressed ArrowUp key
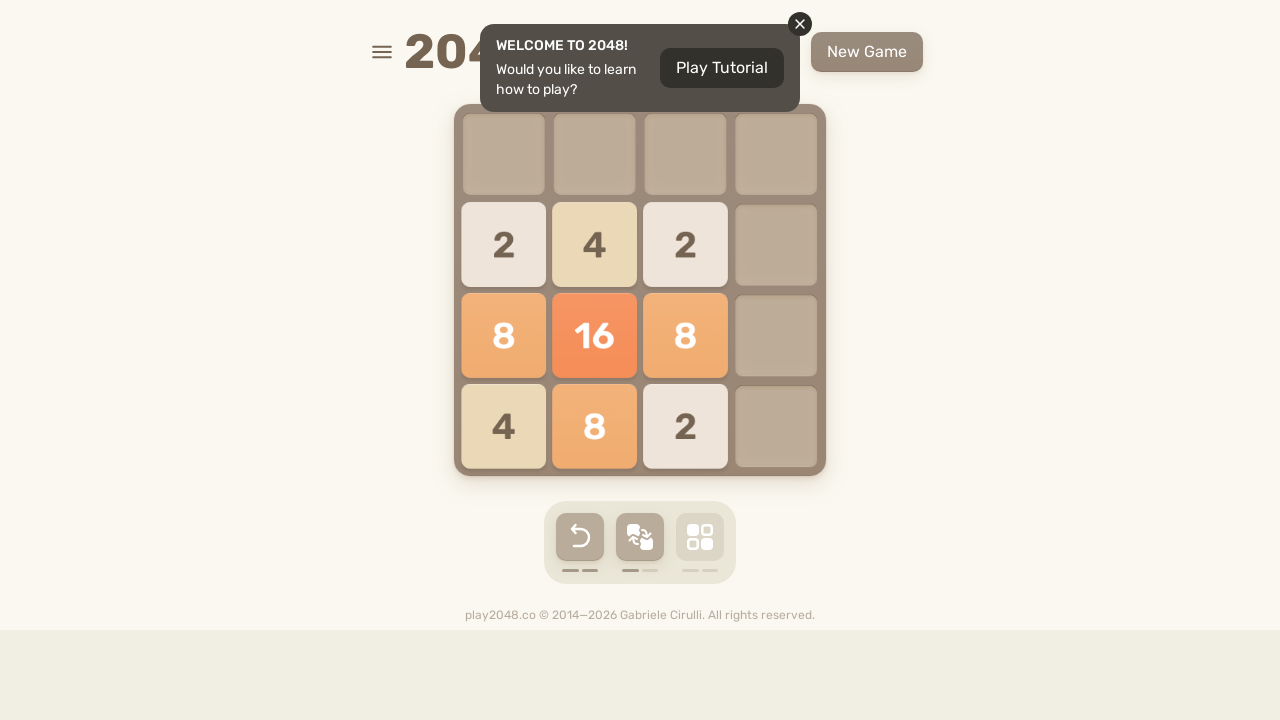

Waited 100ms between move cycles
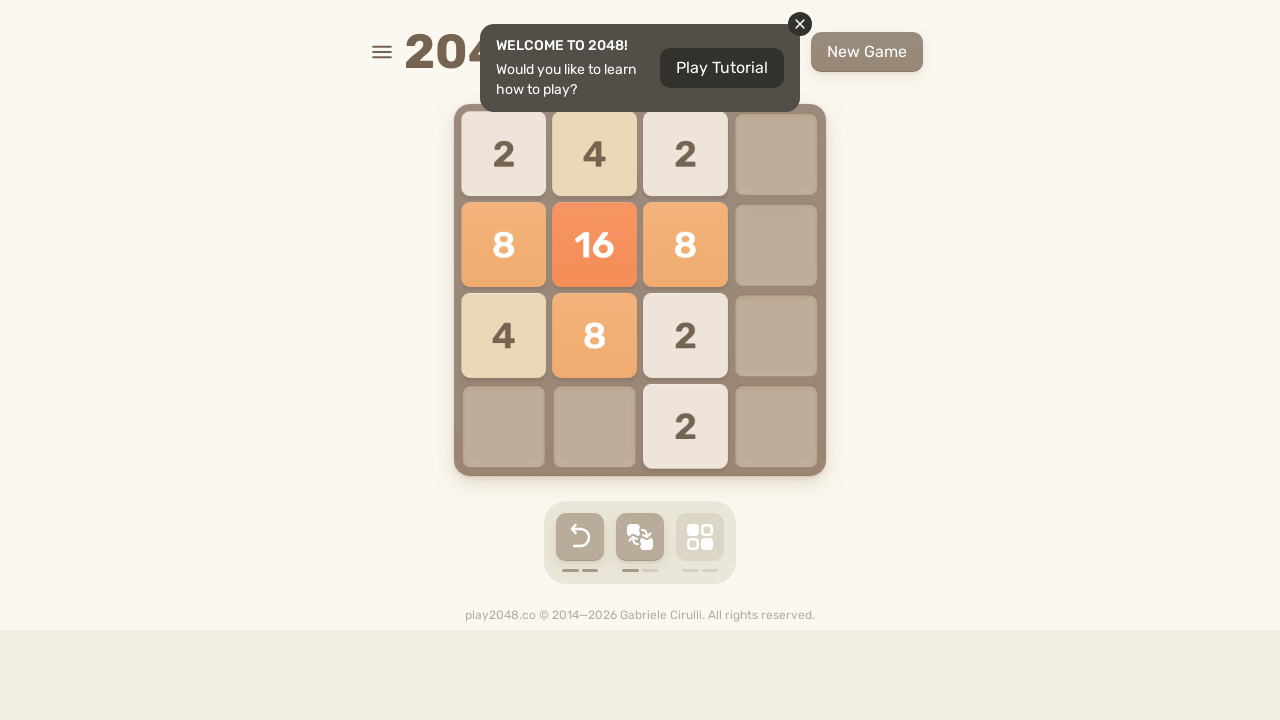

Pressed ArrowRight key
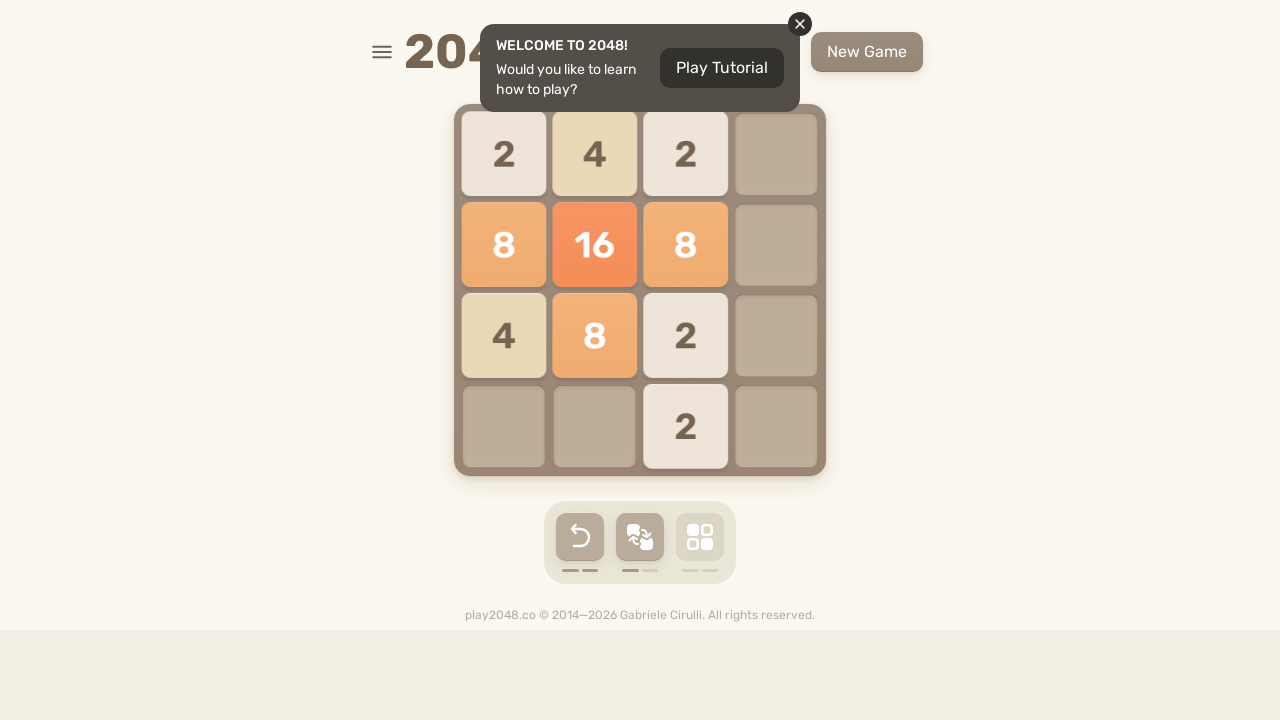

Pressed ArrowDown key
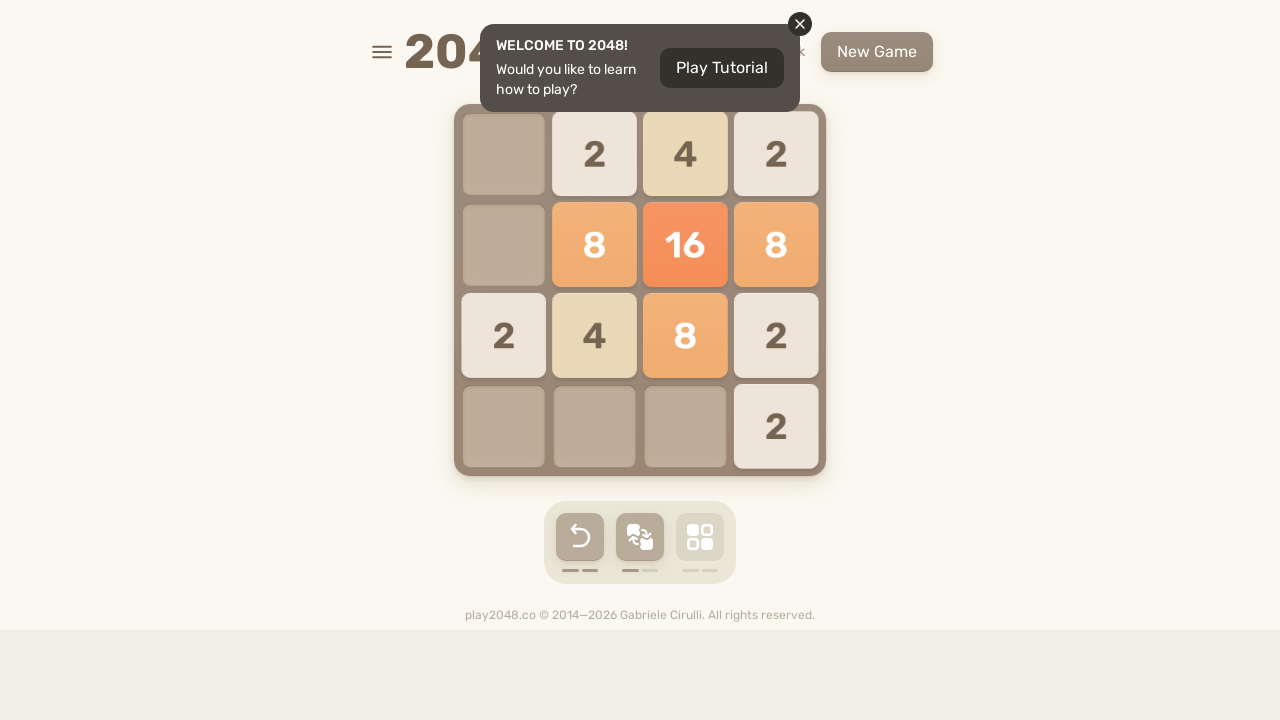

Pressed ArrowLeft key
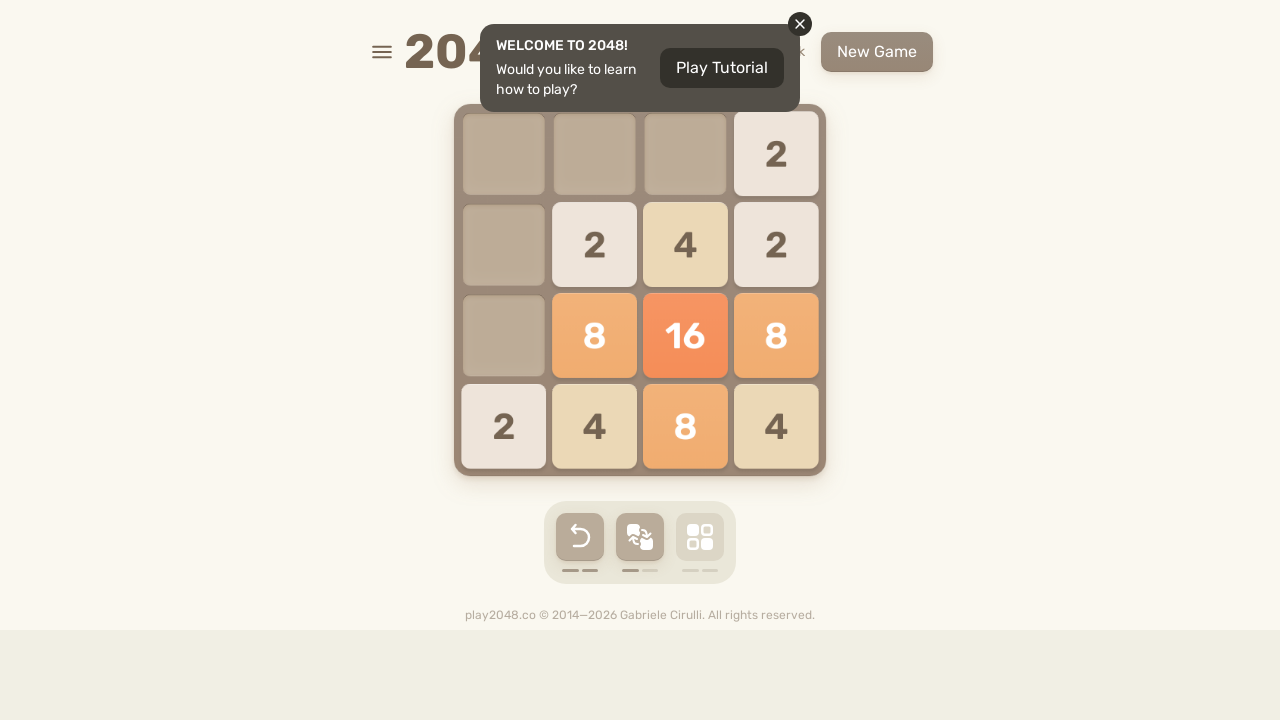

Pressed ArrowUp key
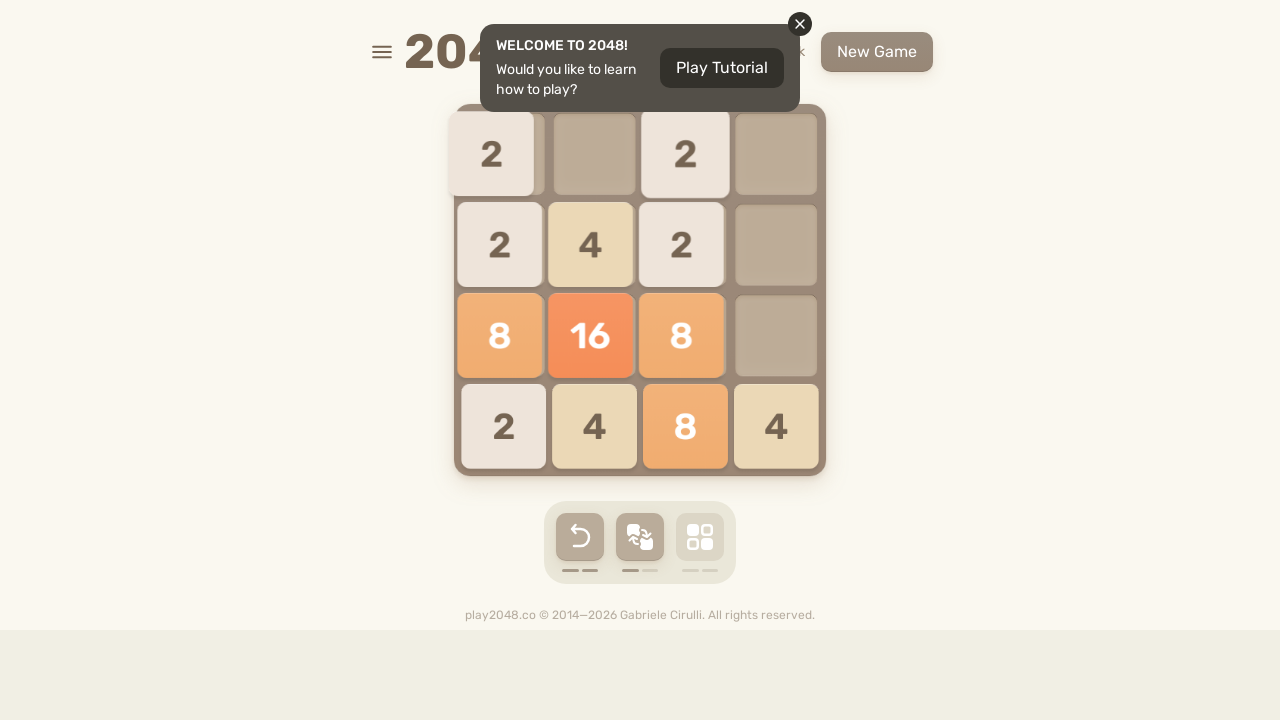

Waited 100ms between move cycles
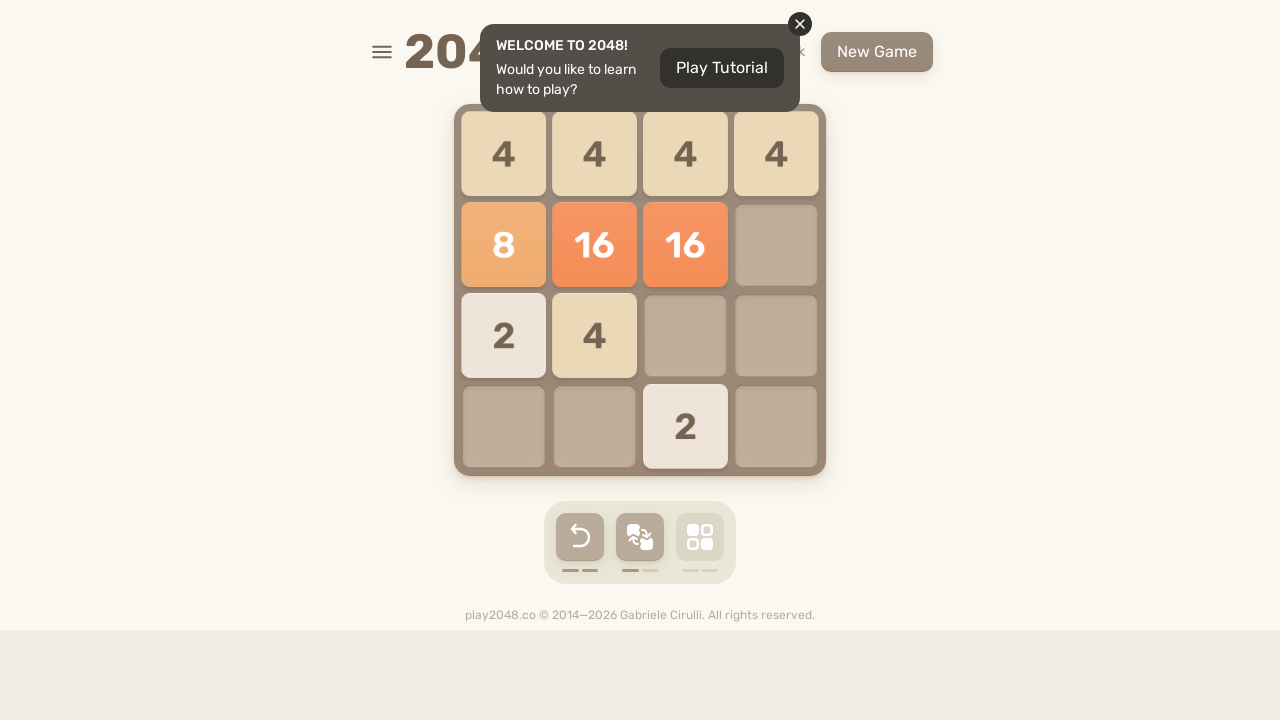

Pressed ArrowRight key
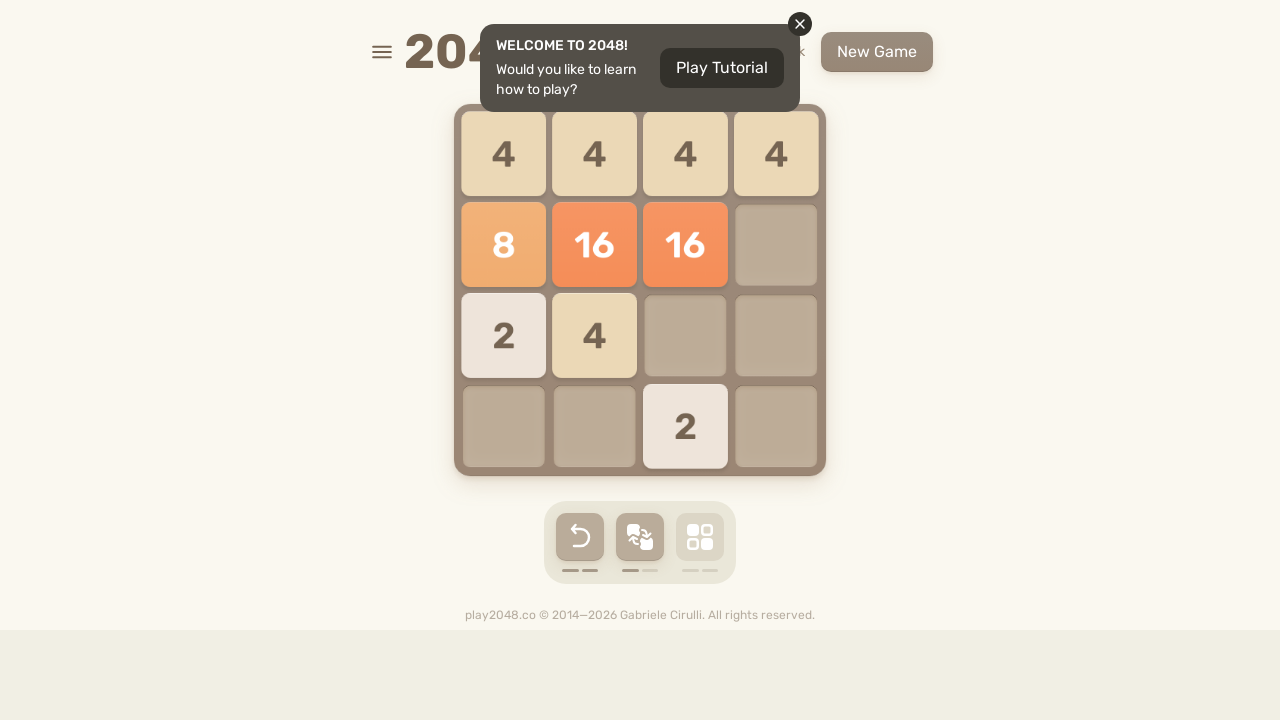

Pressed ArrowDown key
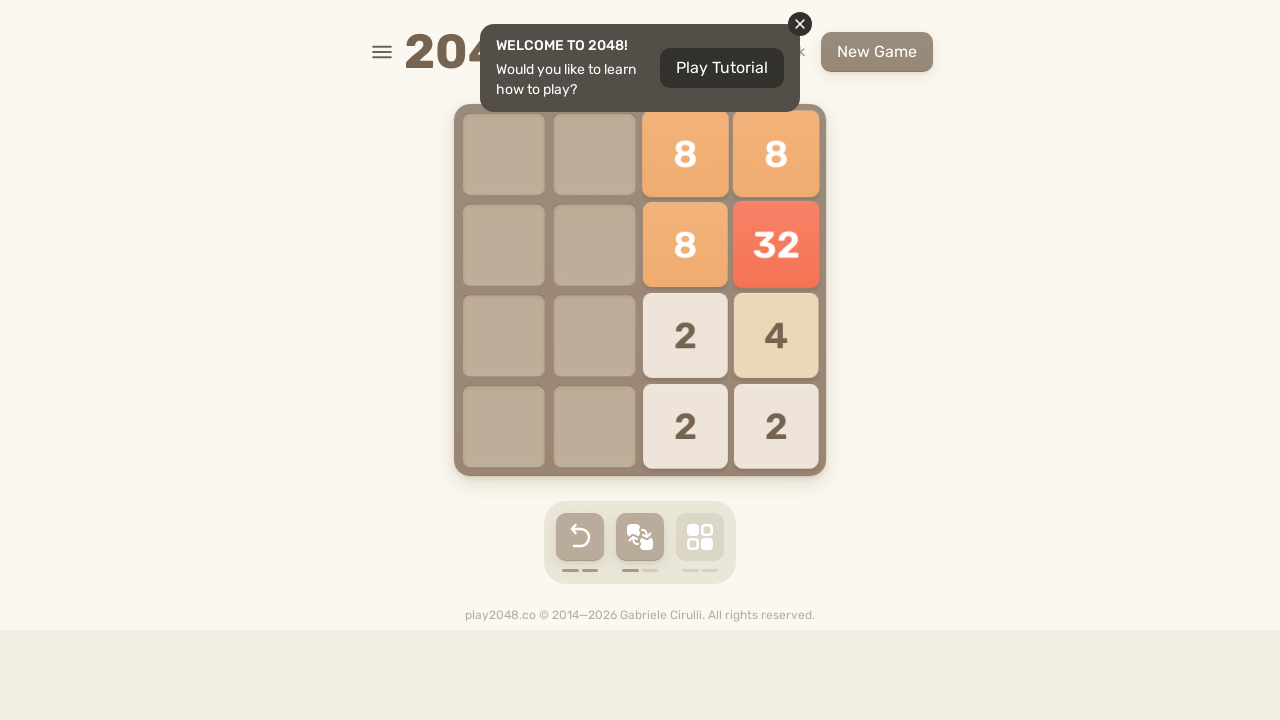

Pressed ArrowLeft key
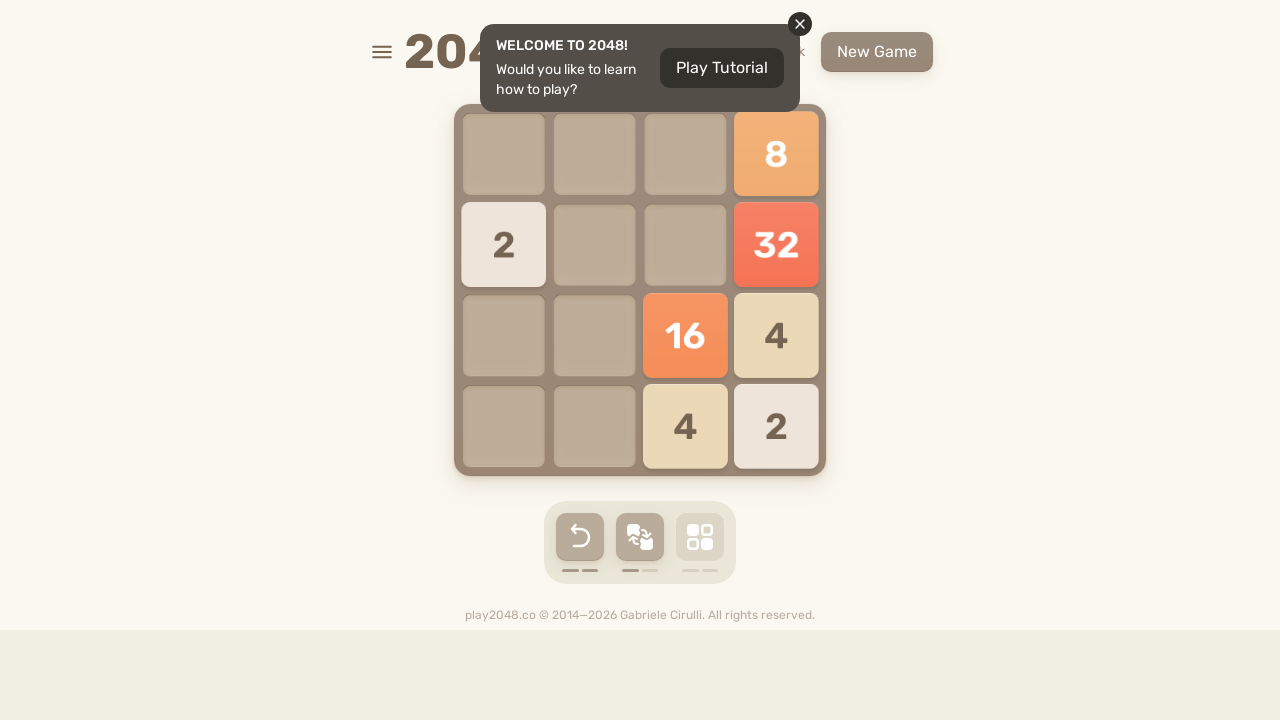

Pressed ArrowUp key
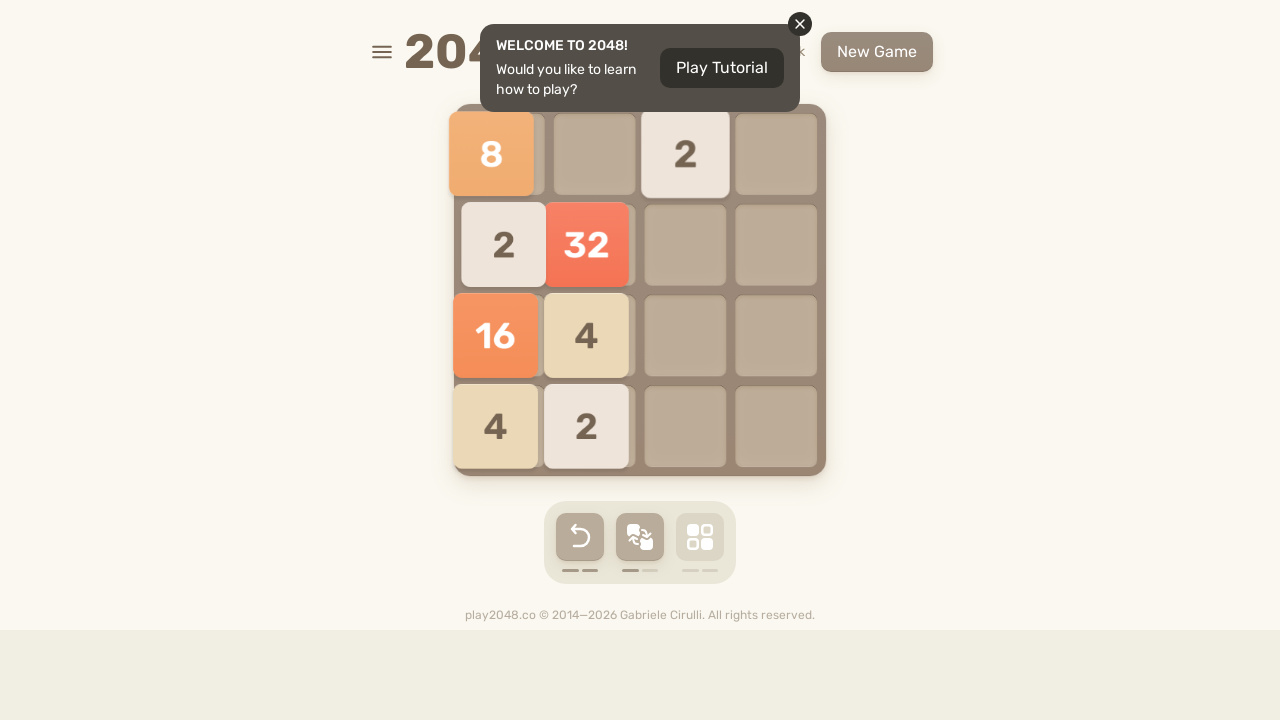

Waited 100ms between move cycles
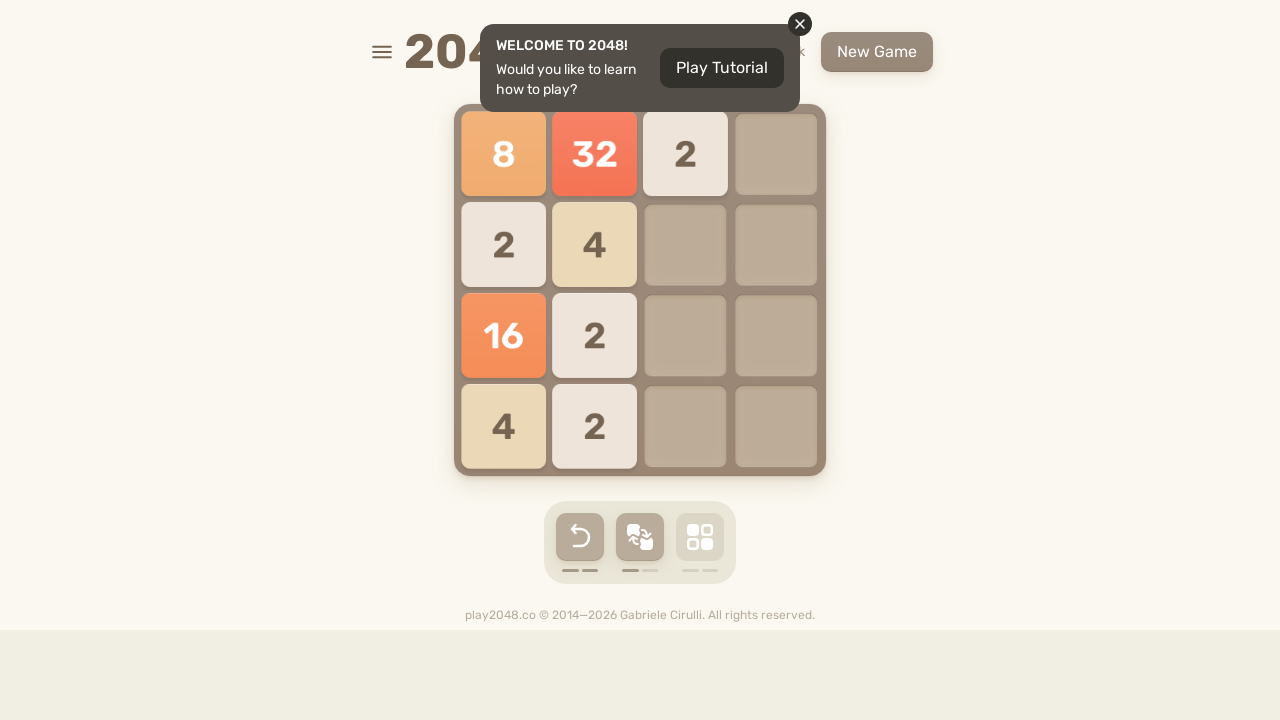

Pressed ArrowRight key
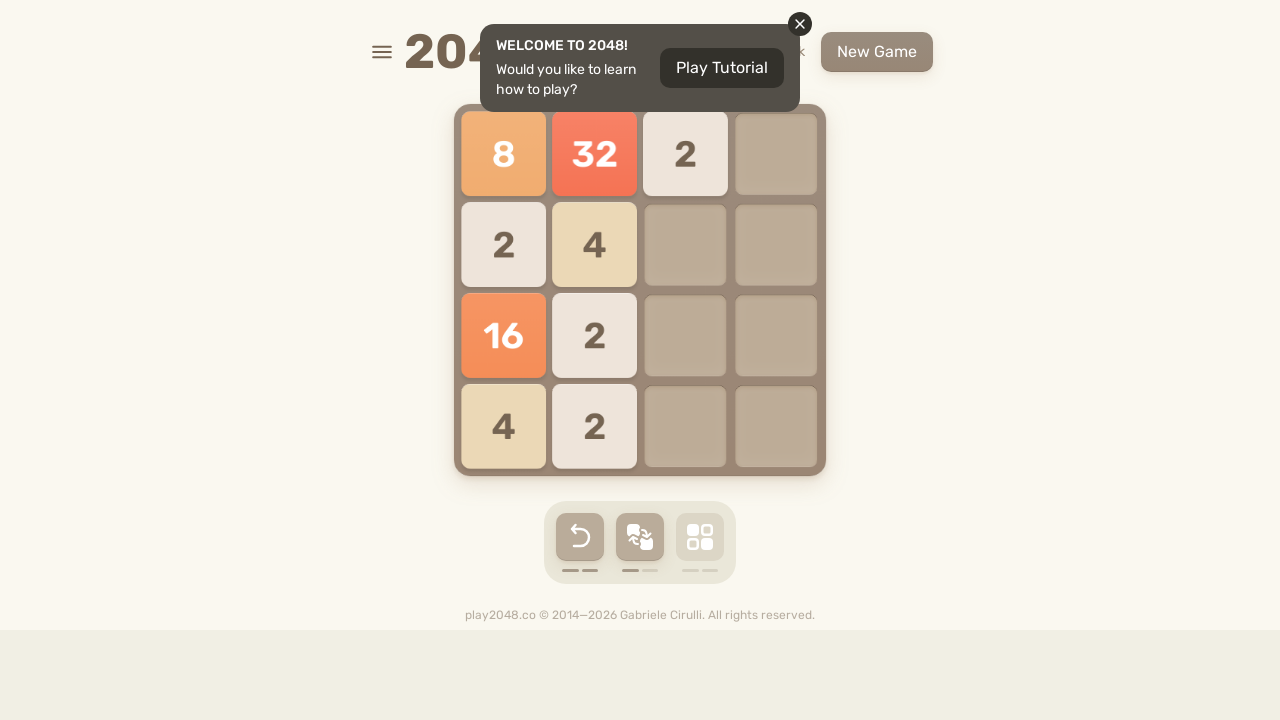

Pressed ArrowDown key
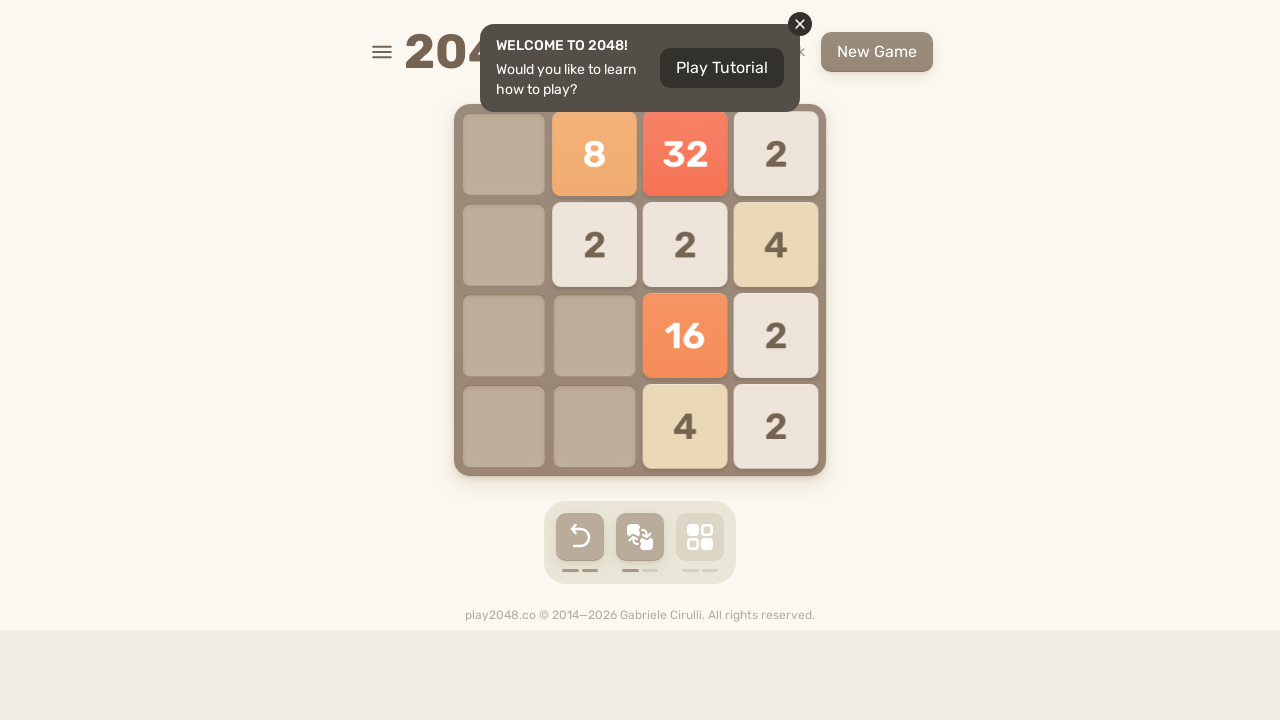

Pressed ArrowLeft key
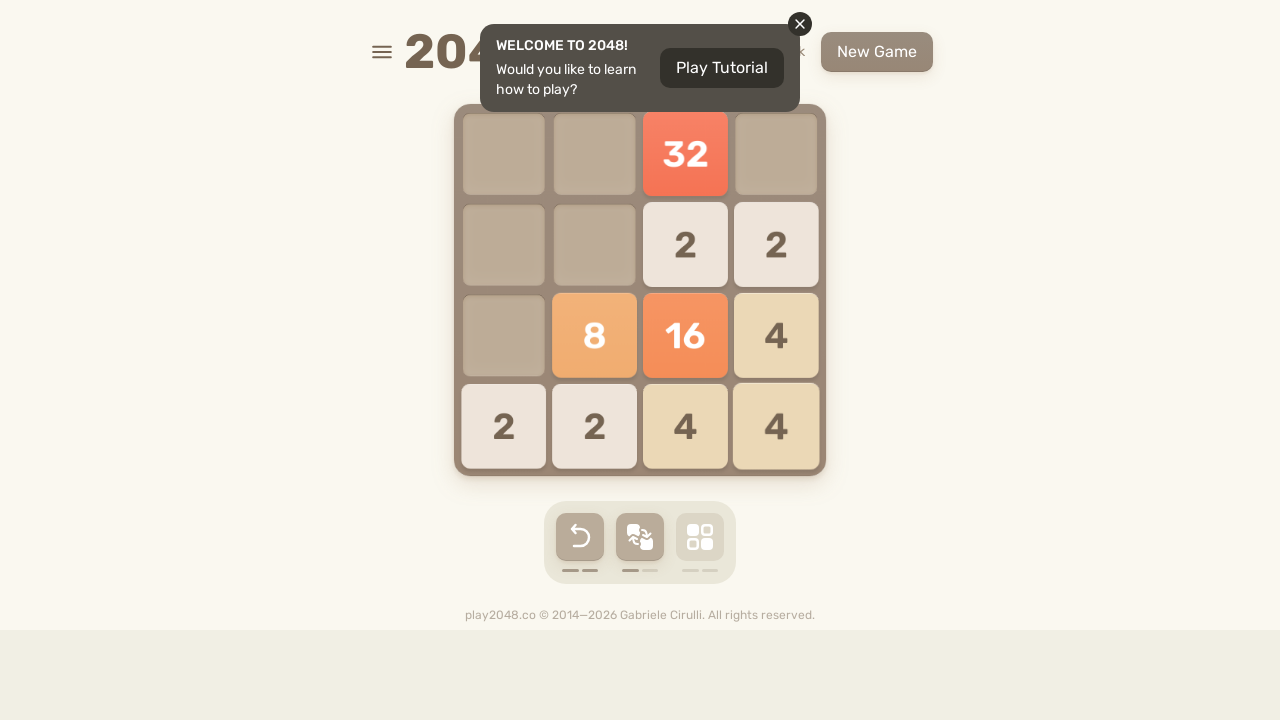

Pressed ArrowUp key
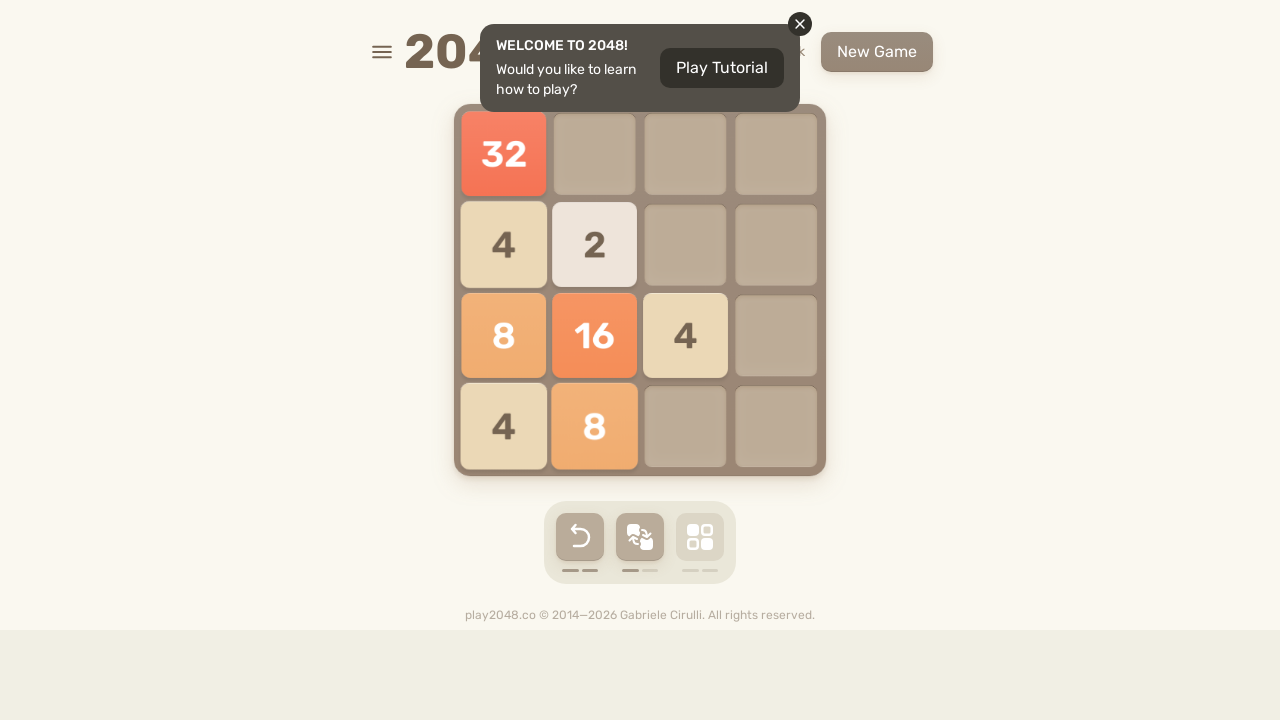

Waited 100ms between move cycles
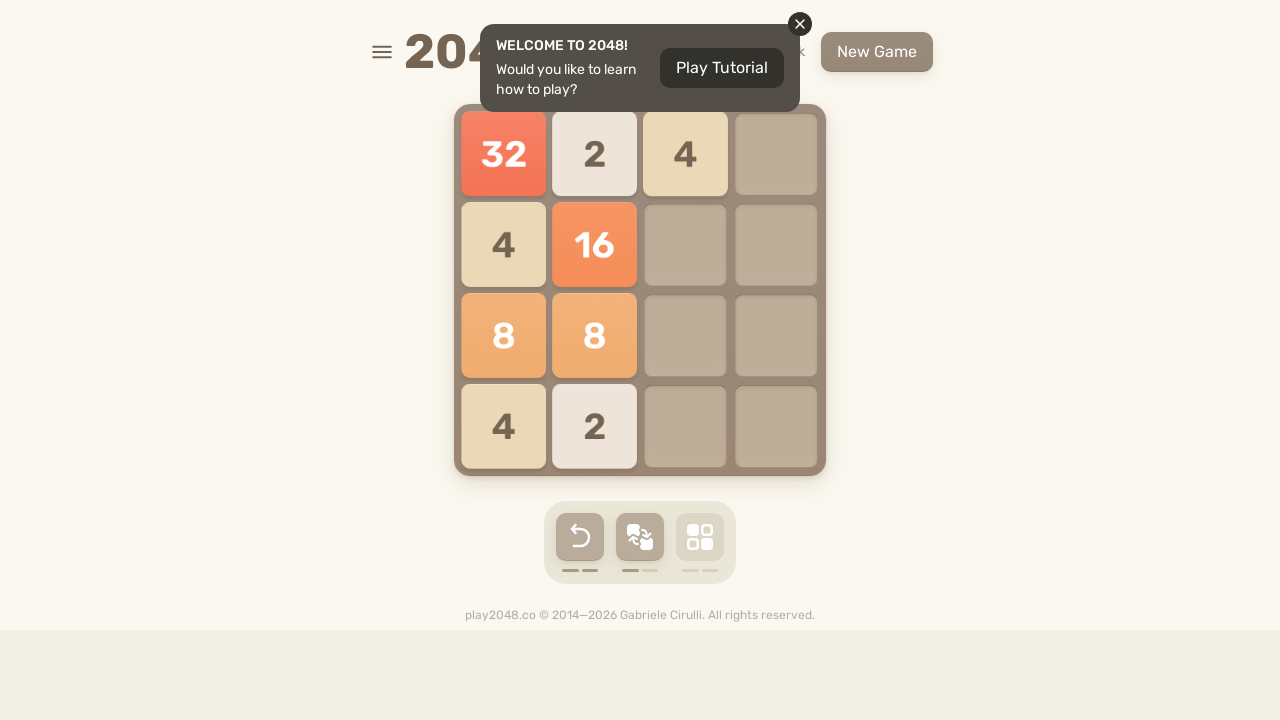

Pressed ArrowRight key
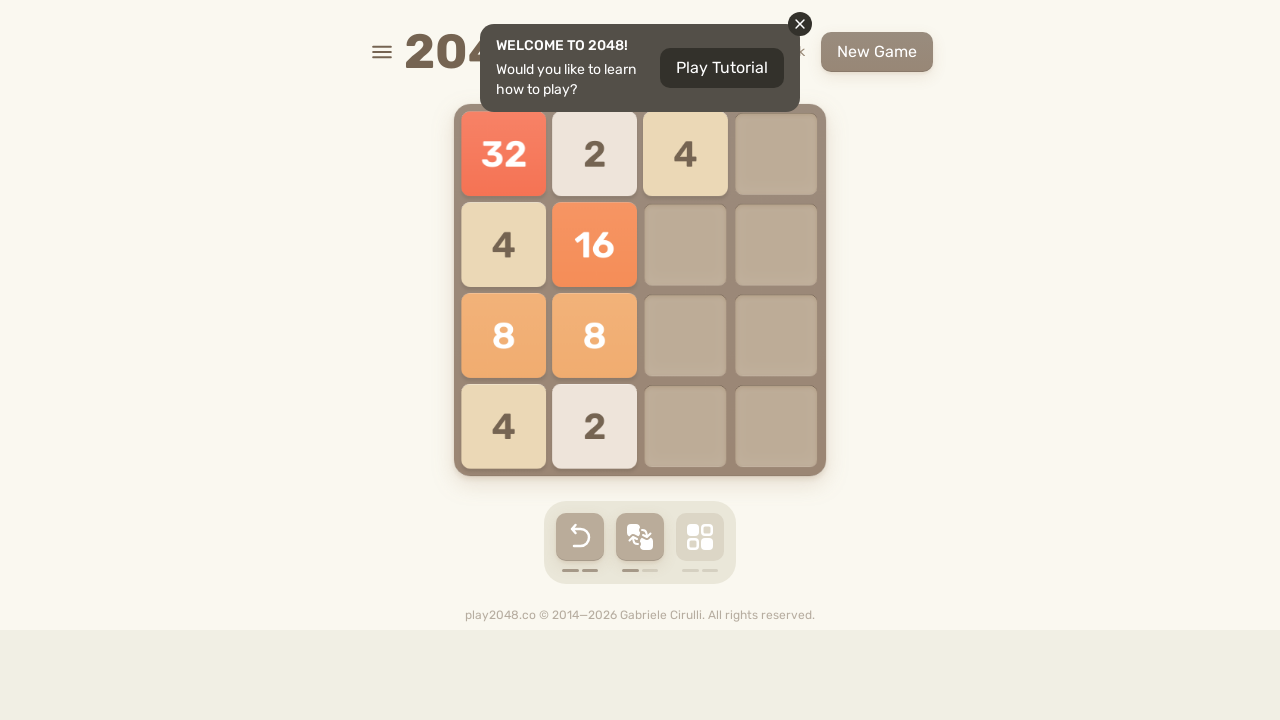

Pressed ArrowDown key
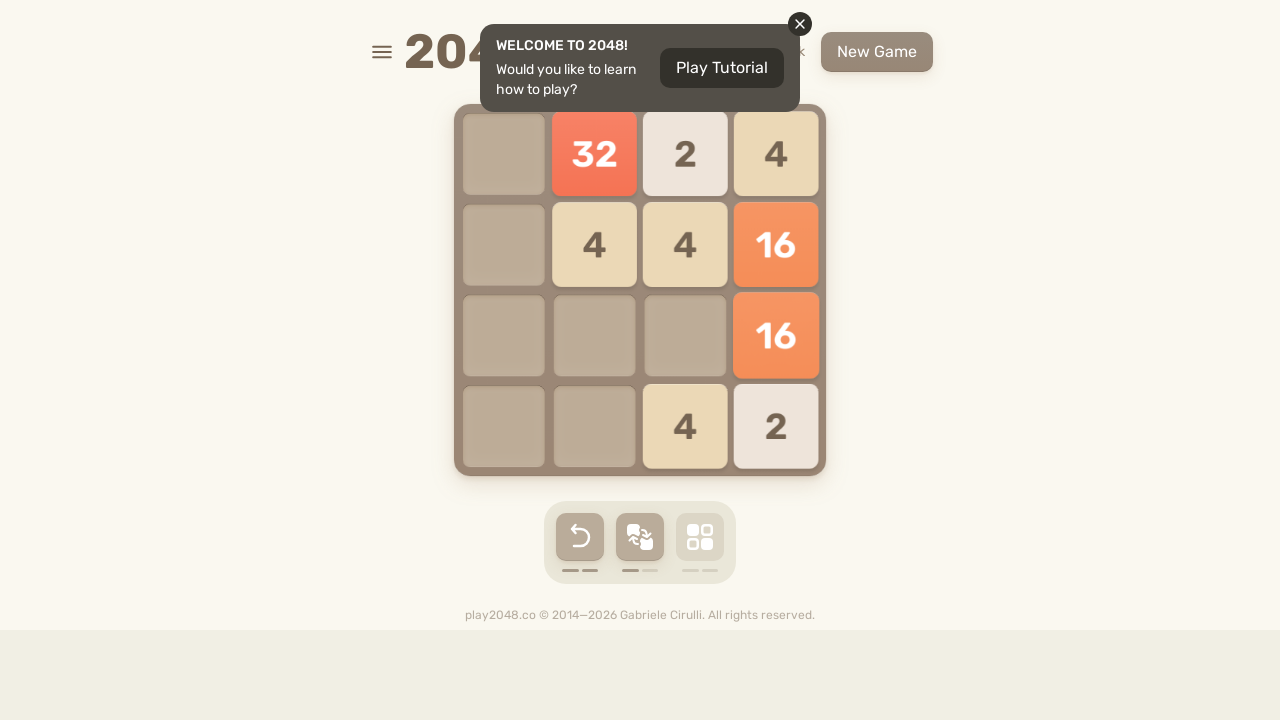

Pressed ArrowLeft key
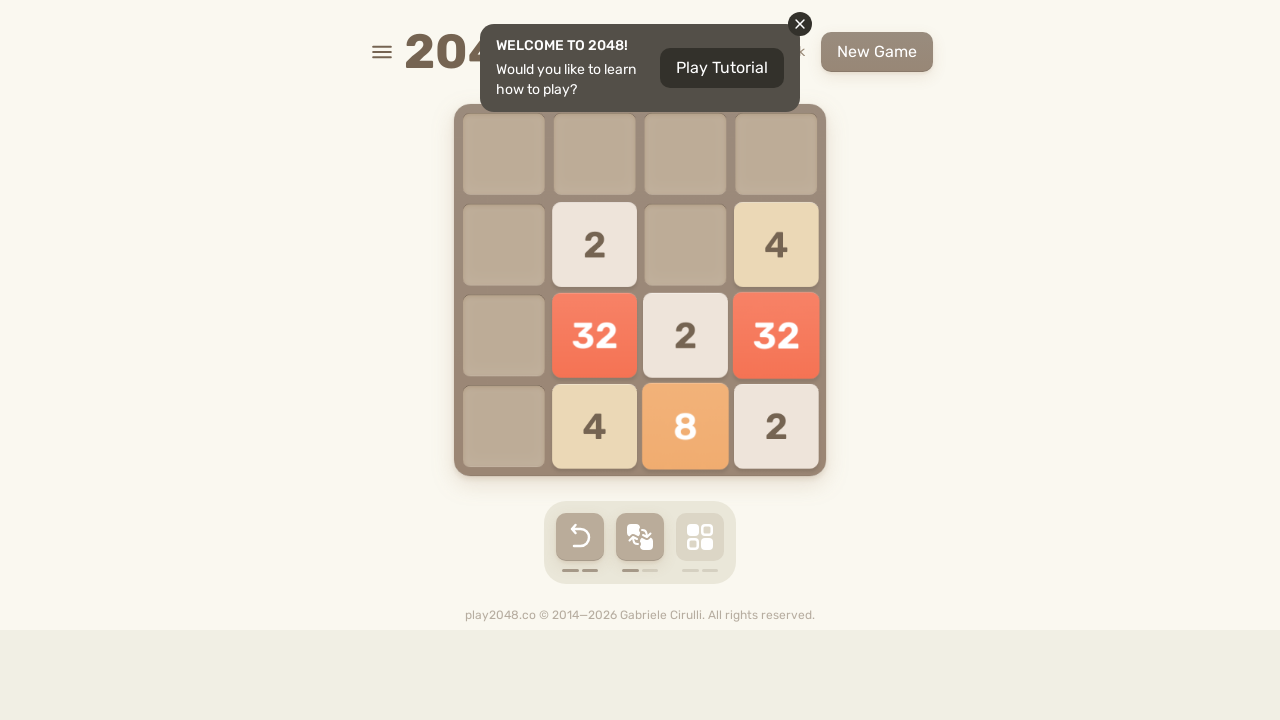

Pressed ArrowUp key
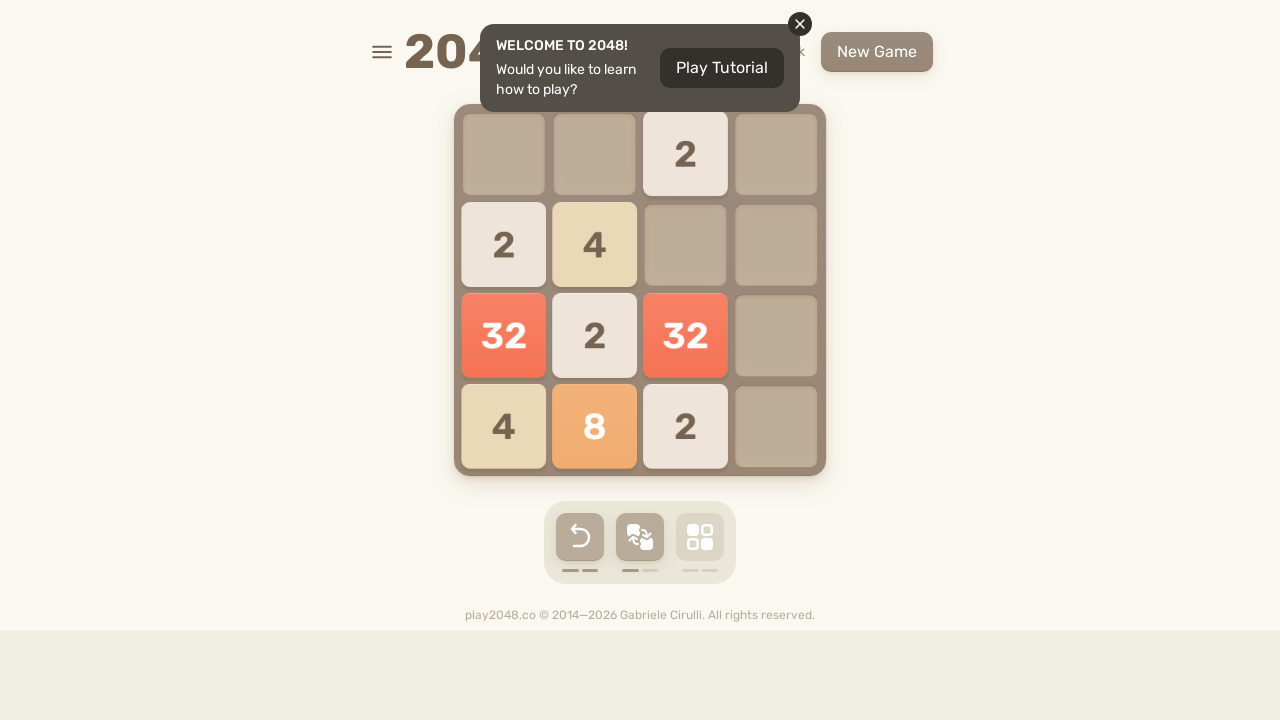

Waited 100ms between move cycles
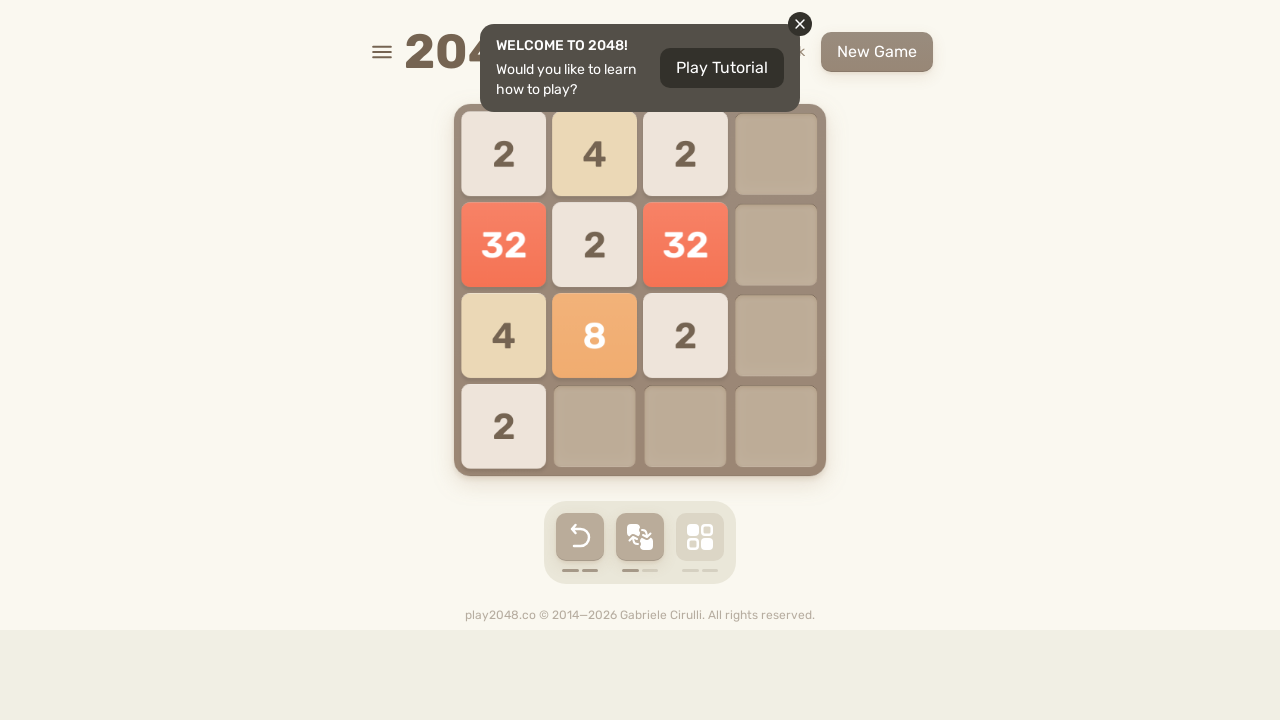

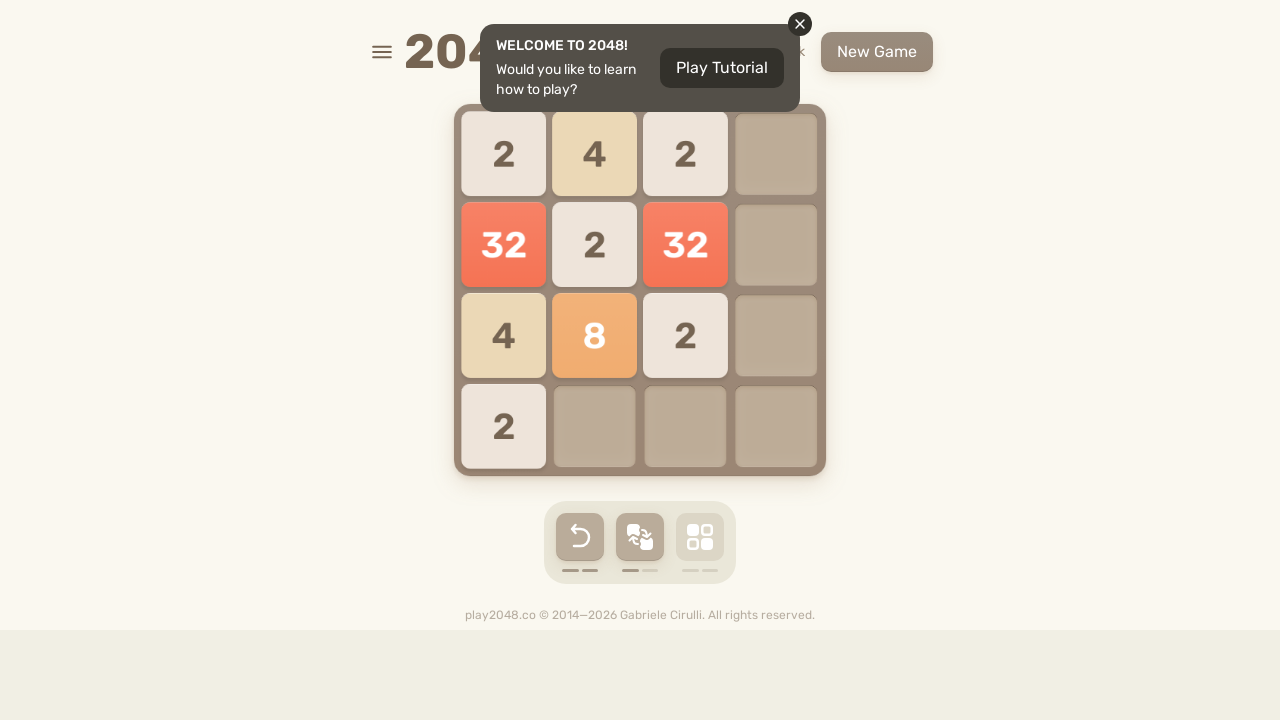